Tests navigation links in the header by opening each link in a new tab and verifying the page loads with a valid title

Starting URL: https://www.geeksforgeeks.org/

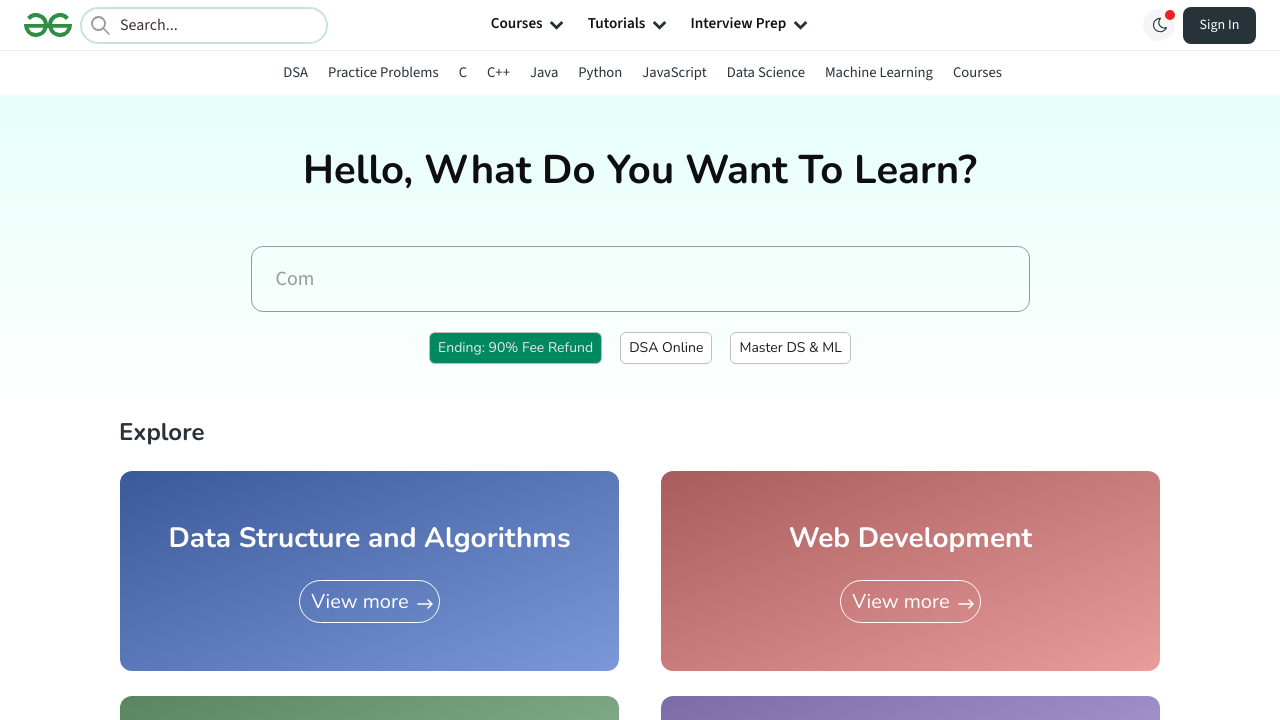

Waited for navigation links to load in header
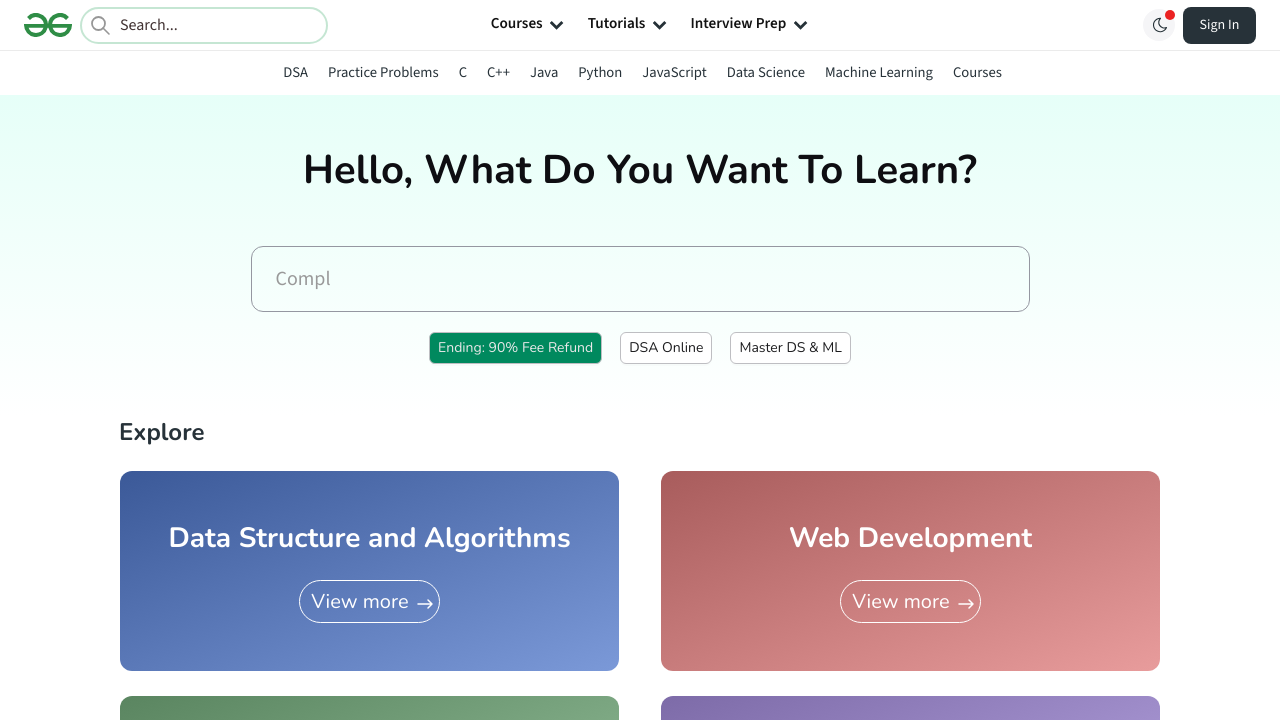

Retrieved all navigation links from header
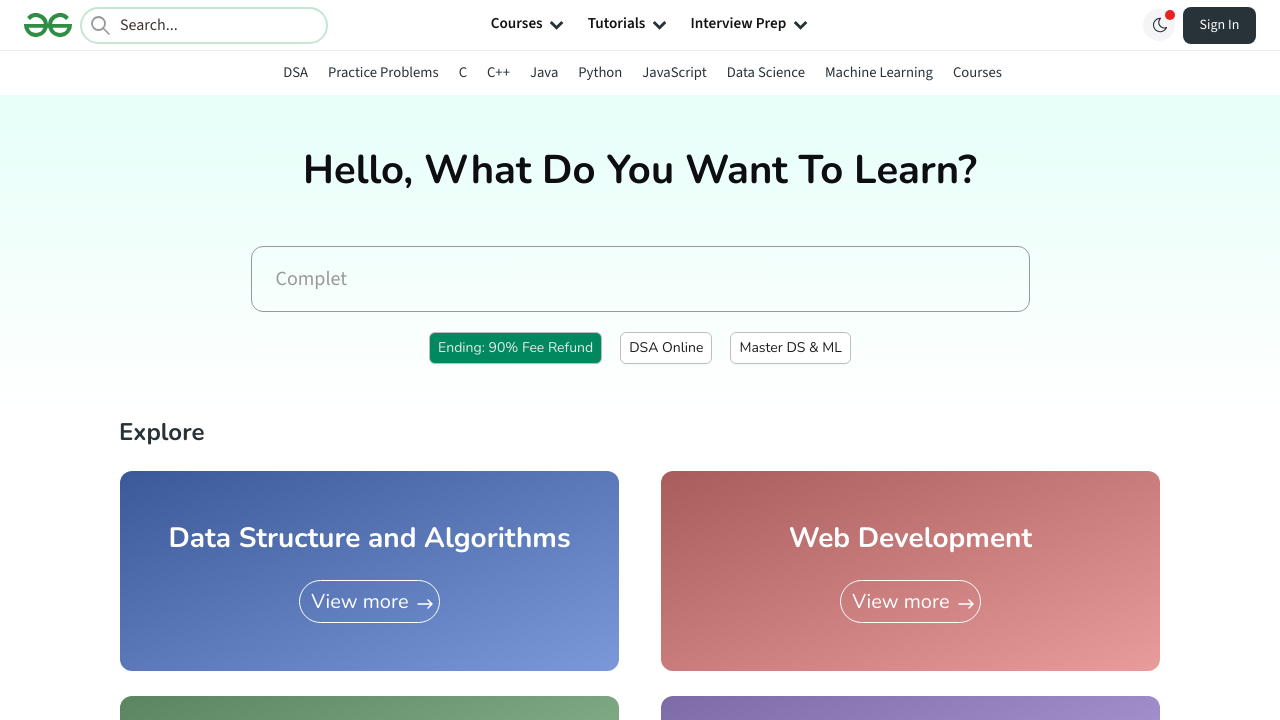

Verified 10 navigation links exist
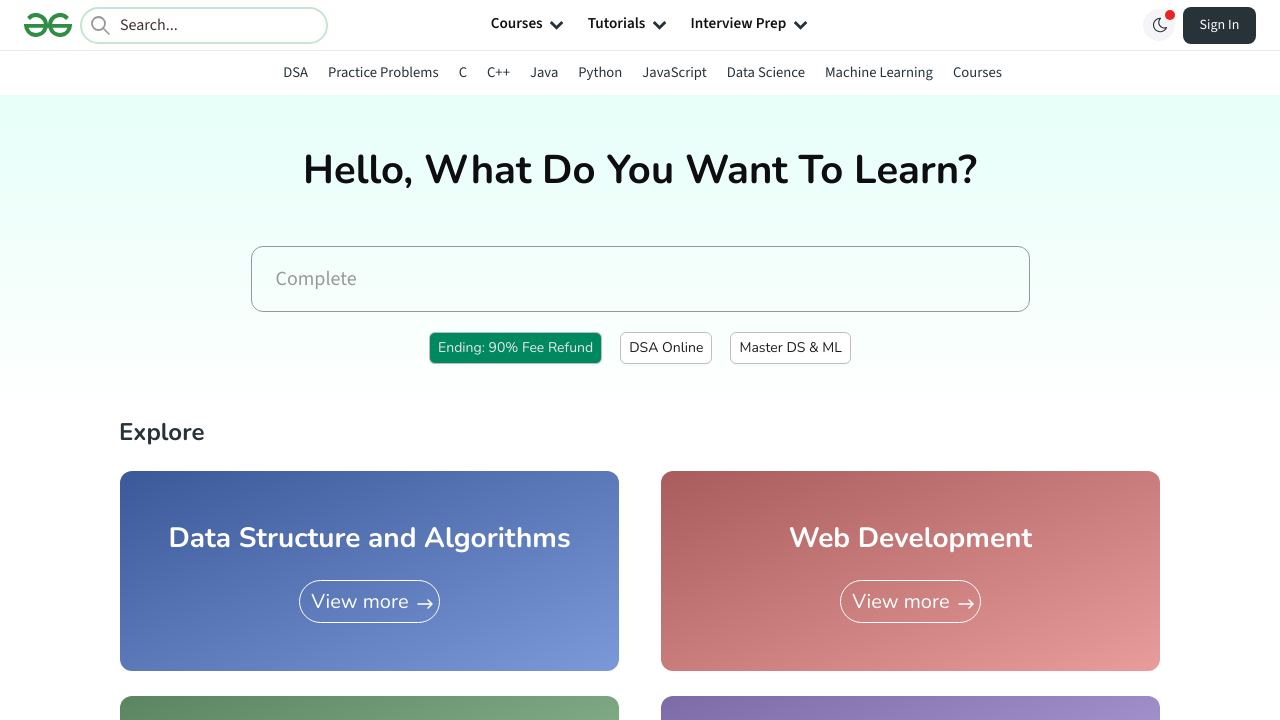

Retrieved href attribute from navigation link 1: https://www.geeksforgeeks.org/dsa/dsa-tutorial-learn-data-structures-and-algorithms/
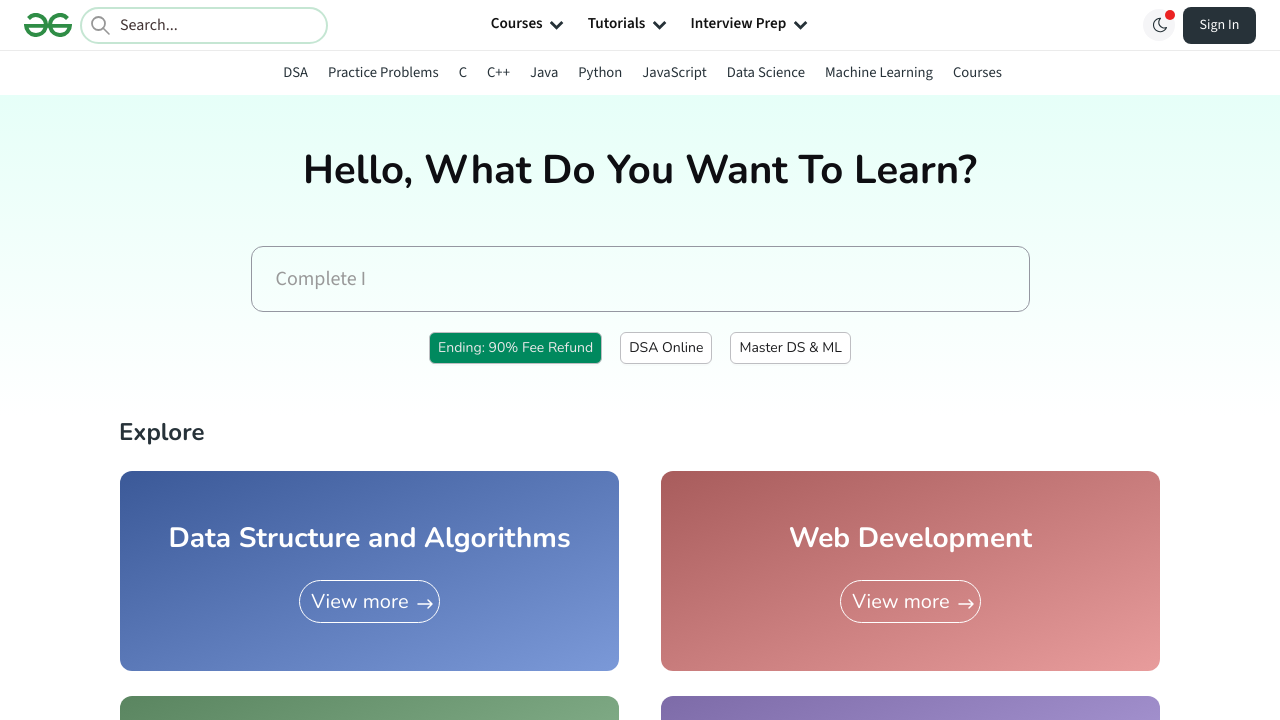

Verified navigation link 1 has valid href attribute
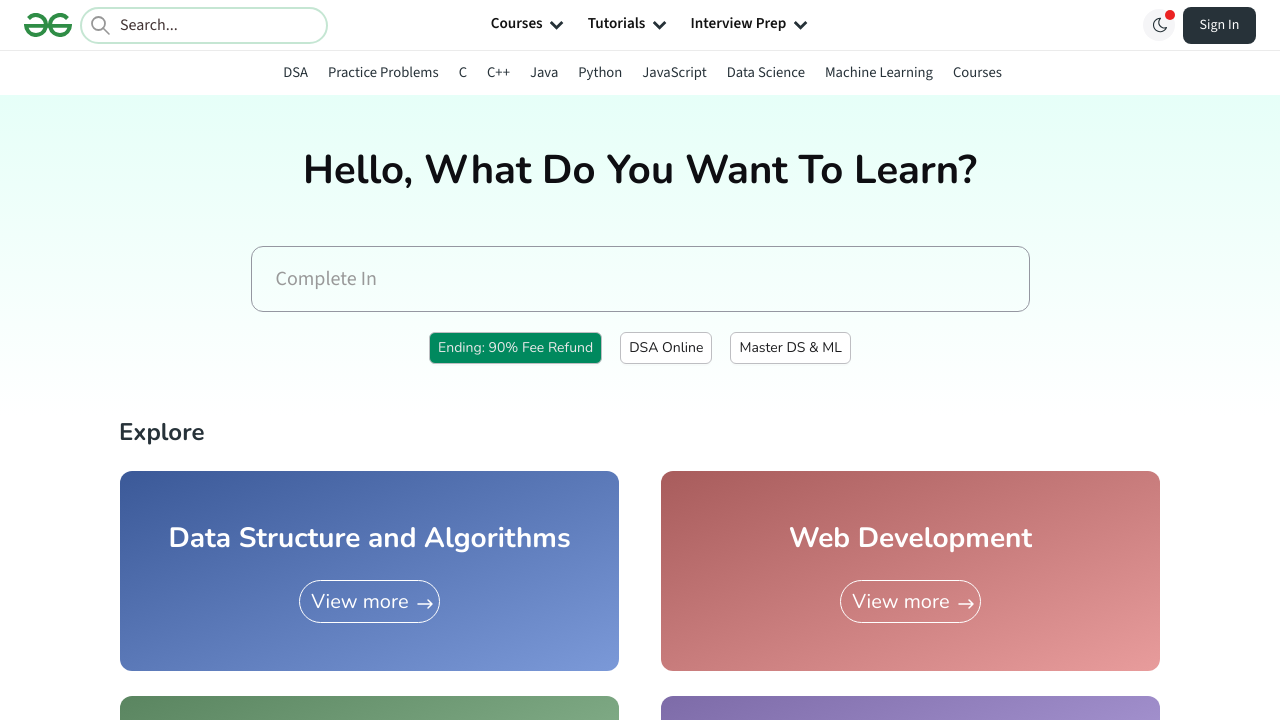

Opened new tab for navigation link 1
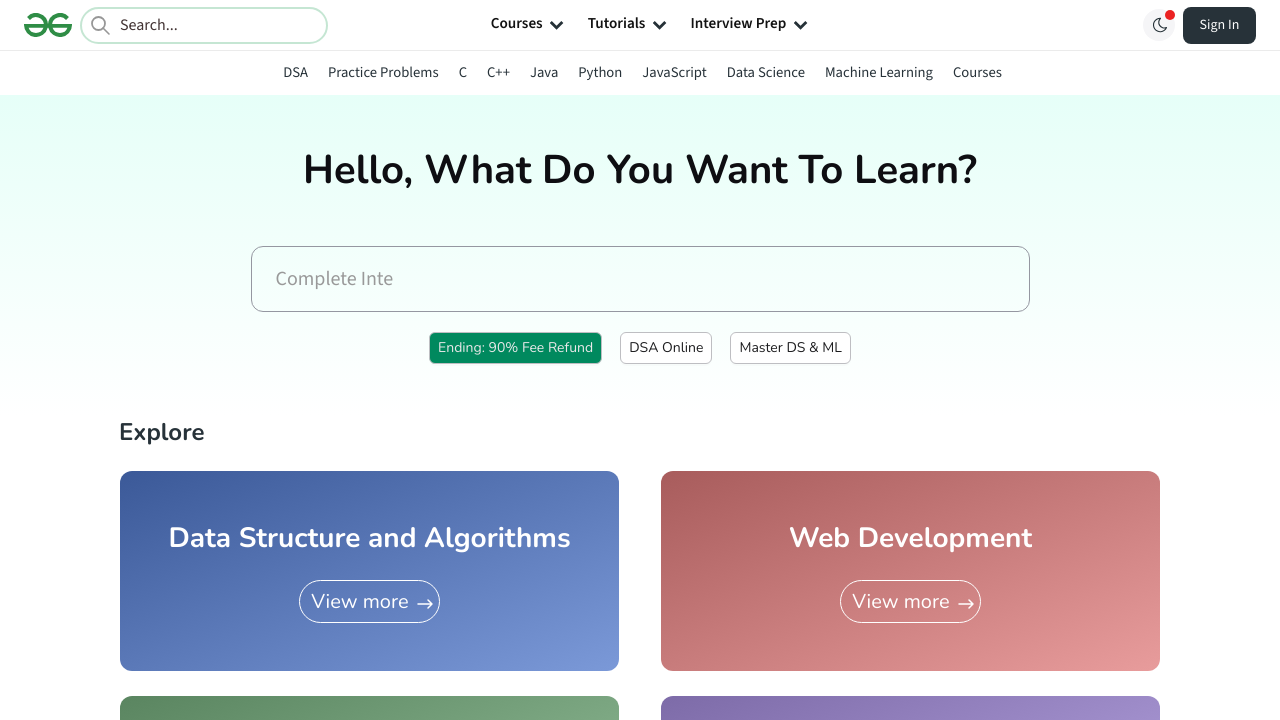

Navigated to https://www.geeksforgeeks.org/dsa/dsa-tutorial-learn-data-structures-and-algorithms/ in new tab
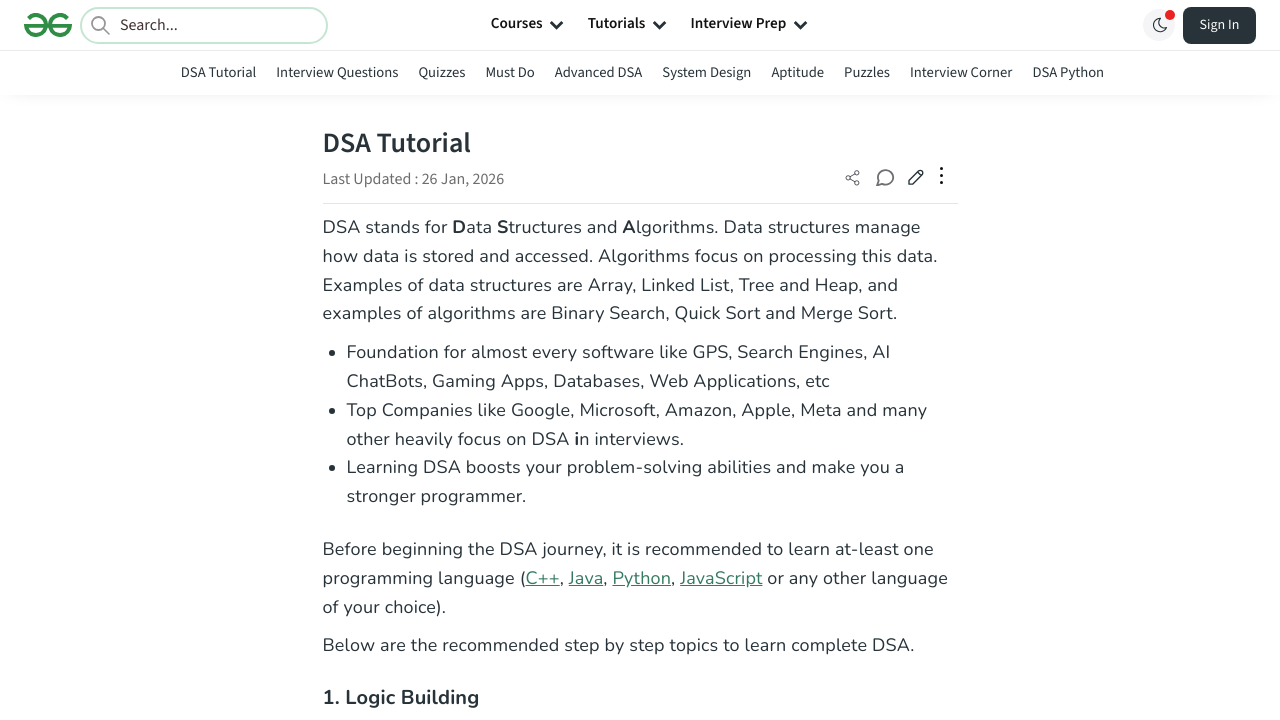

Waited for page to load (domcontentloaded) for link 1
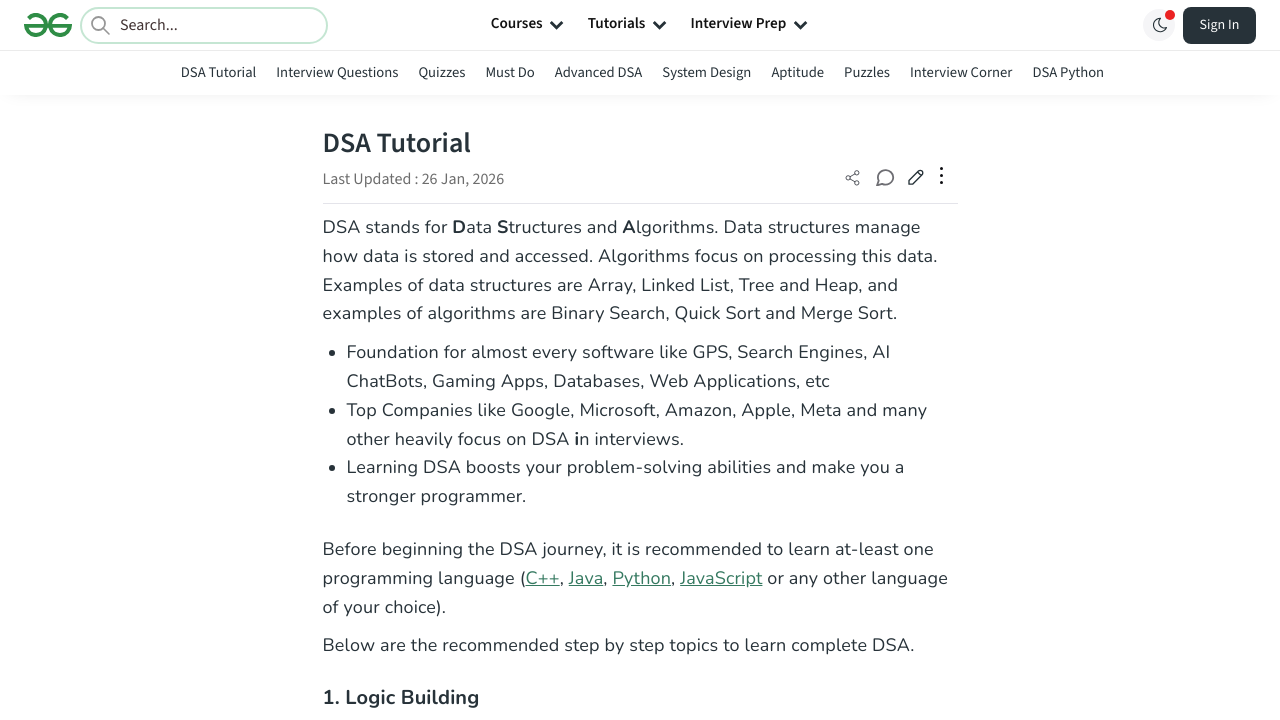

Retrieved page title for link 1: DSA Tutorial - GeeksforGeeks
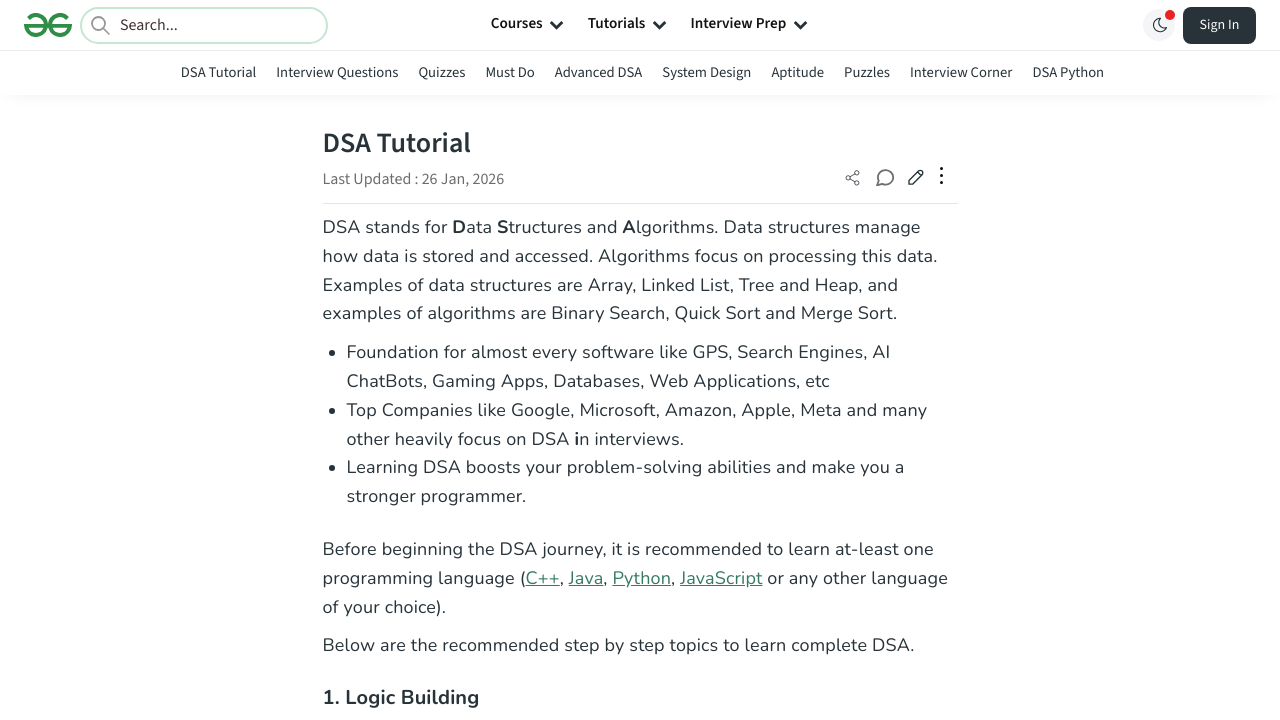

Verified page title is valid for navigation link 1
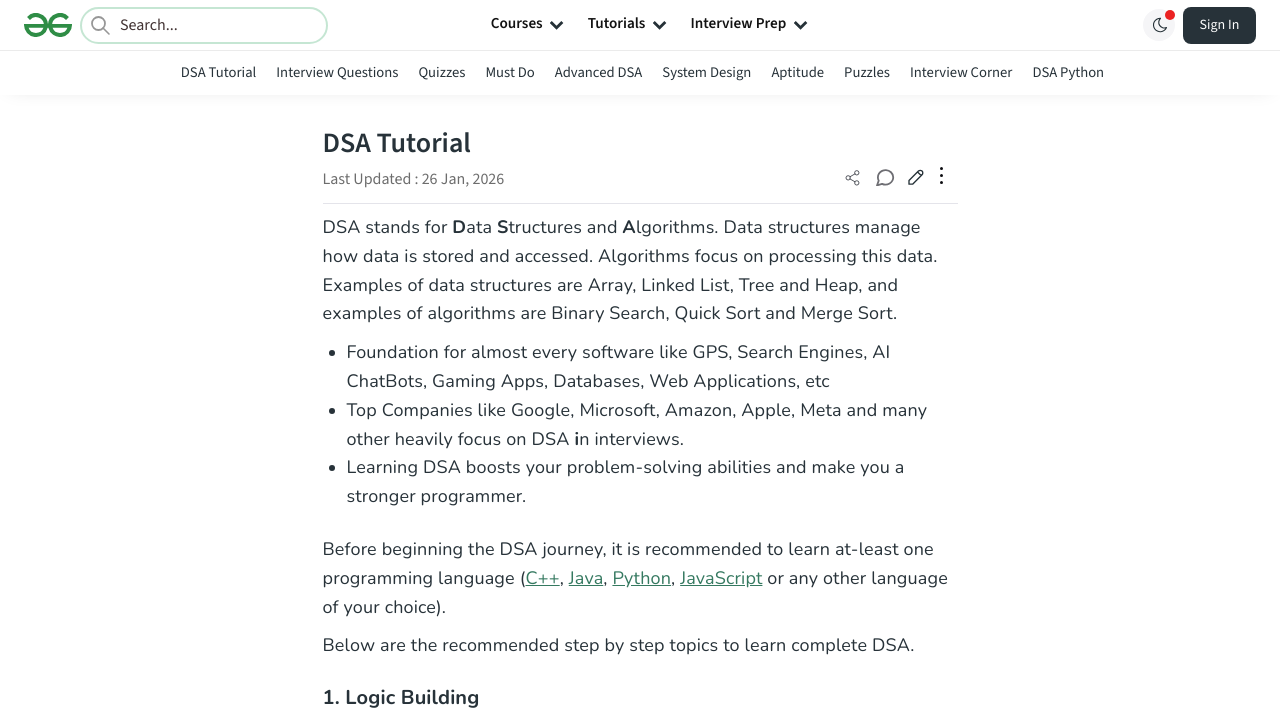

Closed tab for navigation link 1
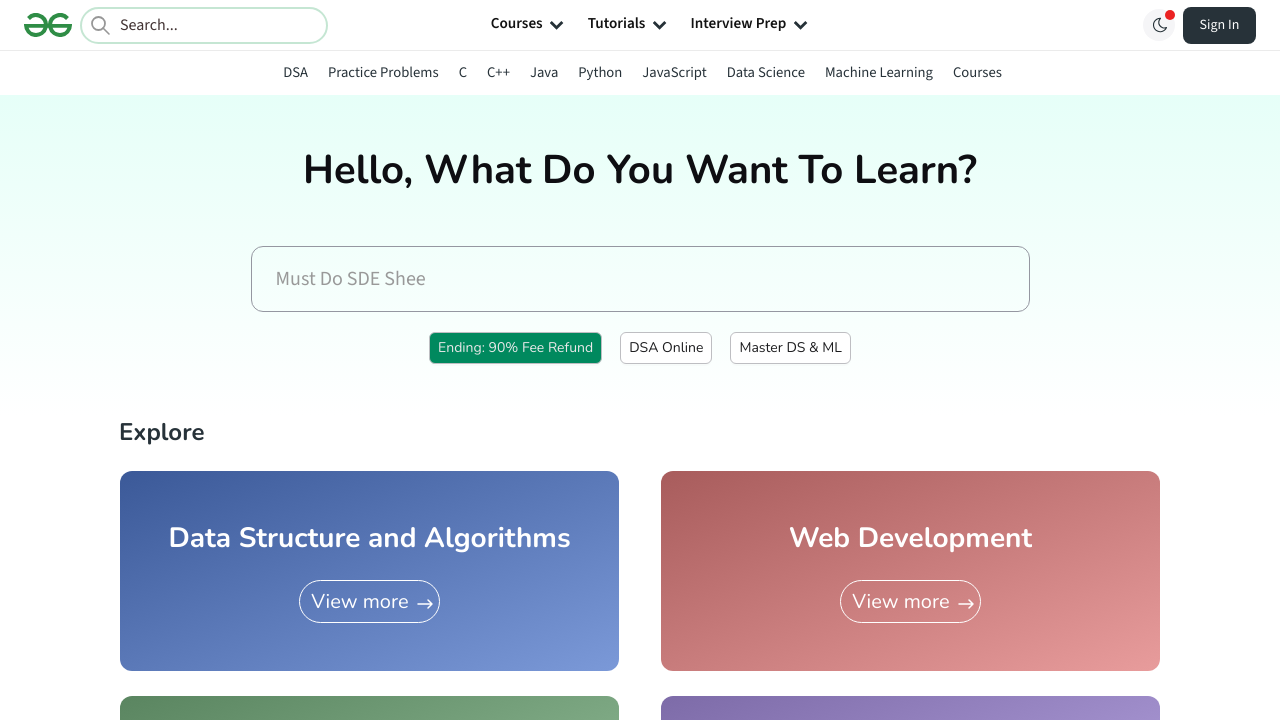

Retrieved href attribute from navigation link 2: https://www.geeksforgeeks.org/explore
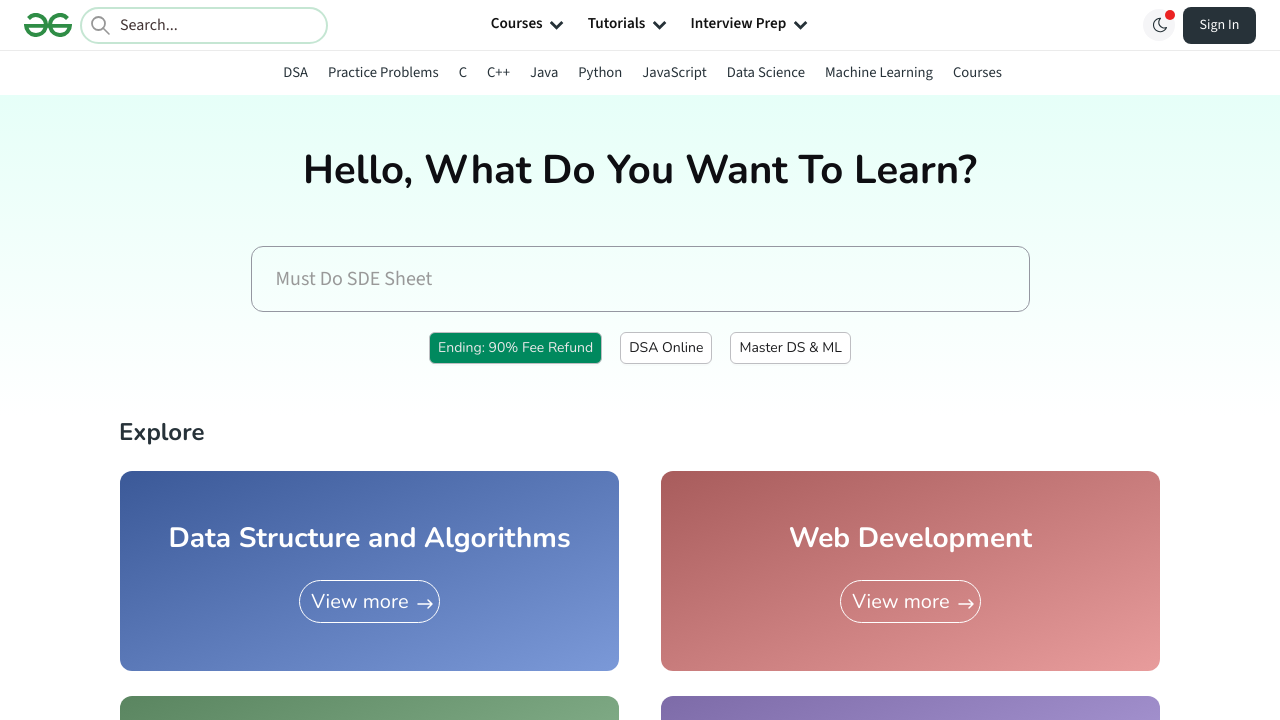

Verified navigation link 2 has valid href attribute
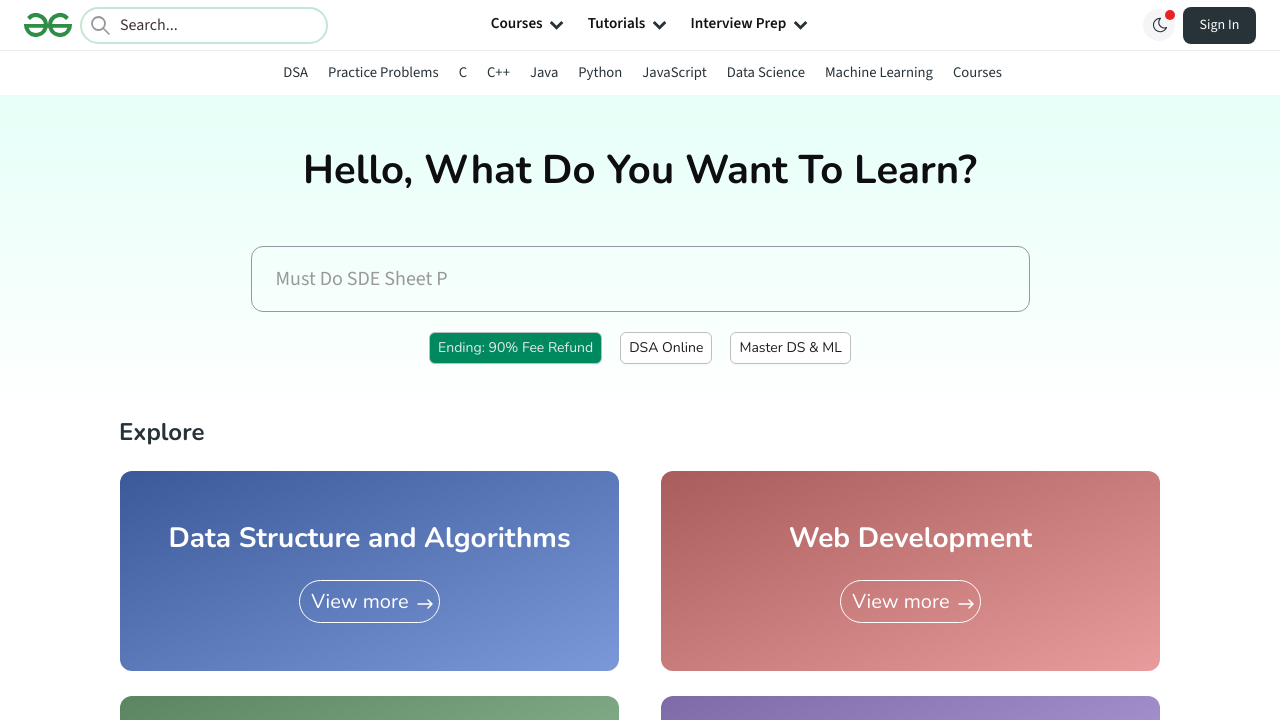

Opened new tab for navigation link 2
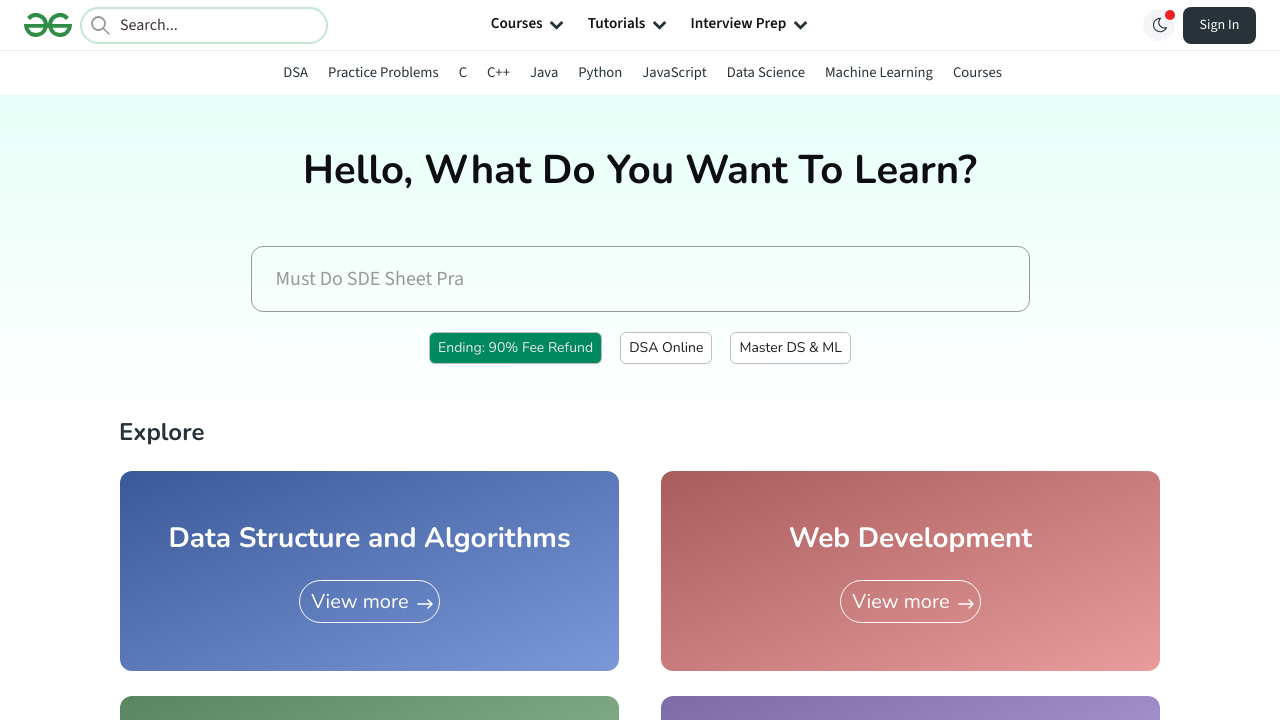

Navigated to https://www.geeksforgeeks.org/explore in new tab
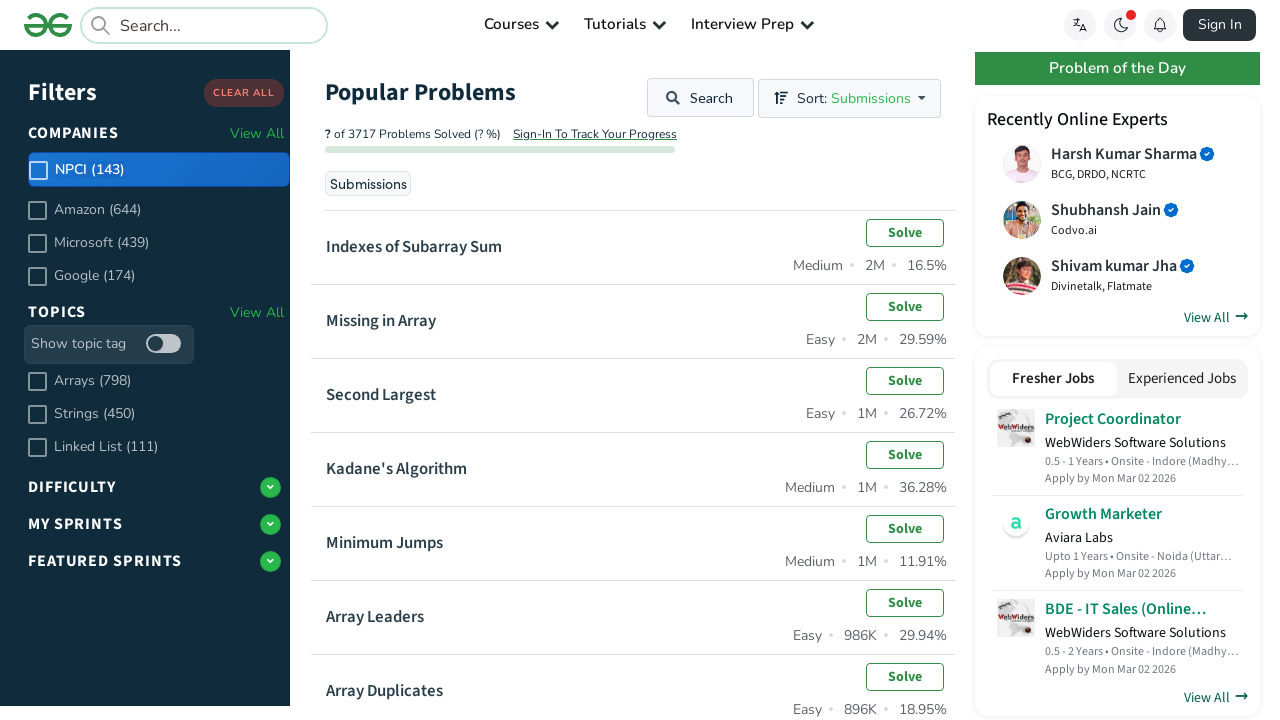

Waited for page to load (domcontentloaded) for link 2
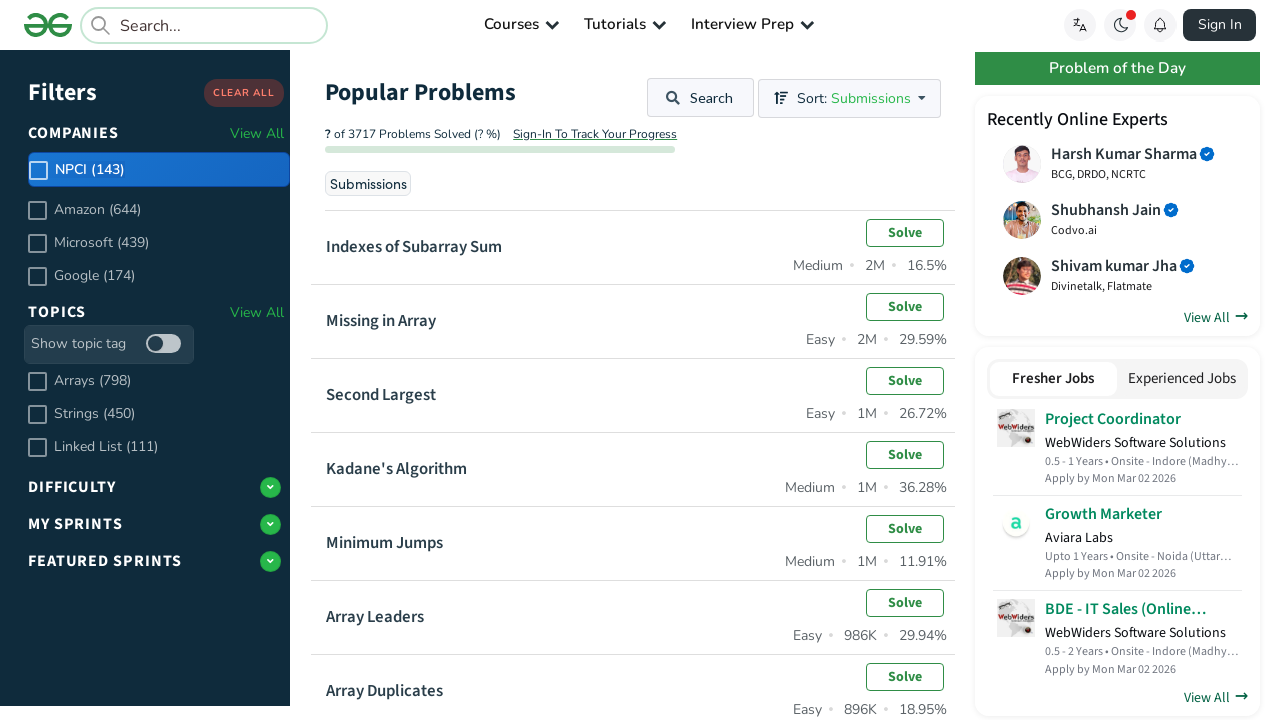

Retrieved page title for link 2: Practice | GeeksforGeeks | A computer science portal for geeks
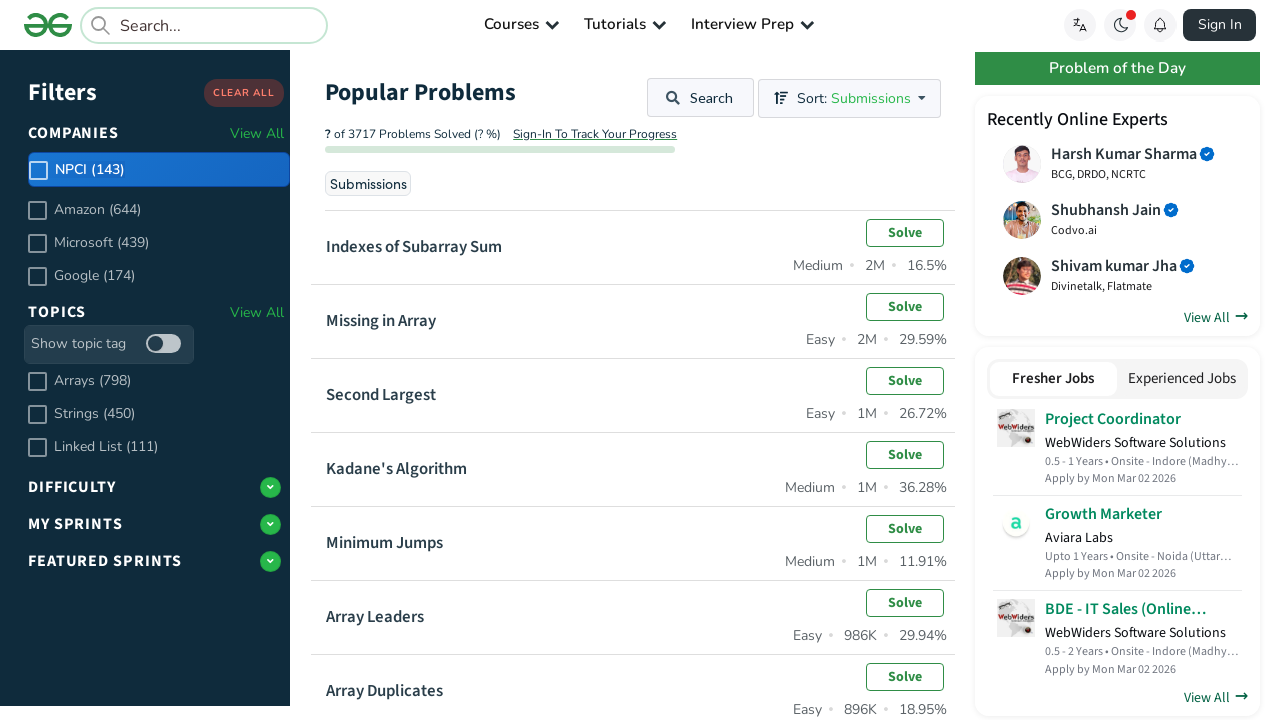

Verified page title is valid for navigation link 2
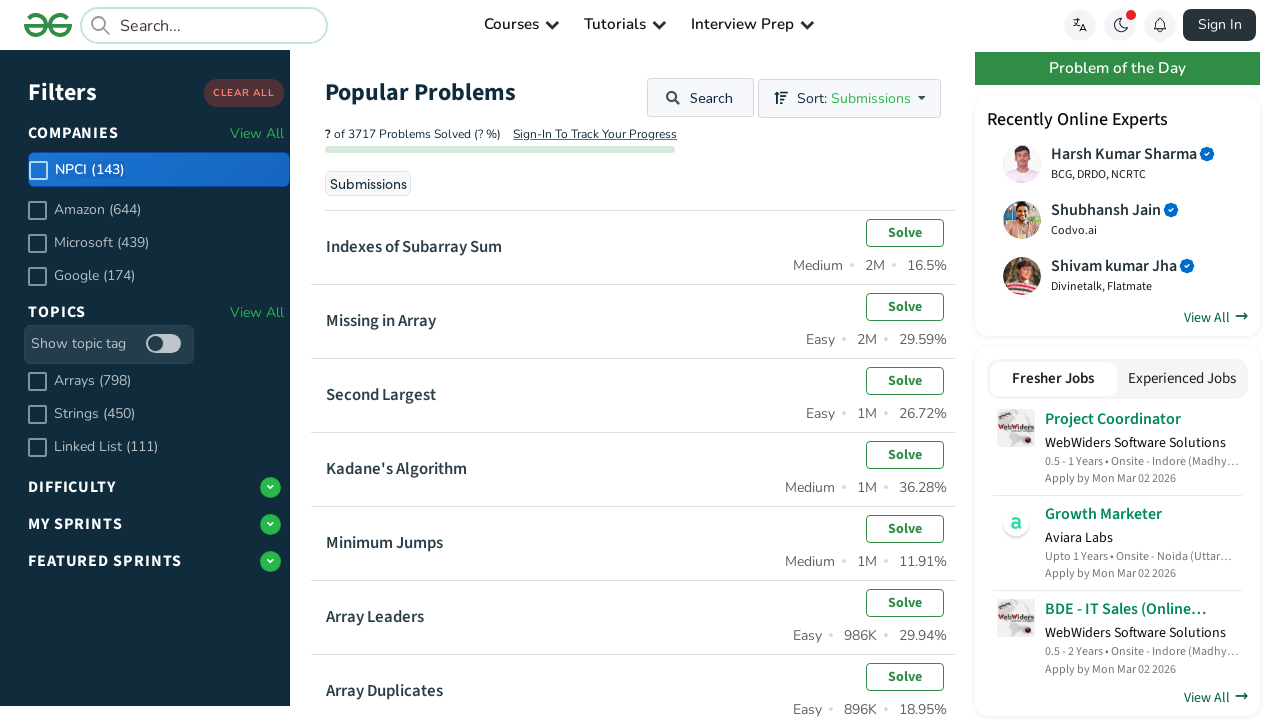

Closed tab for navigation link 2
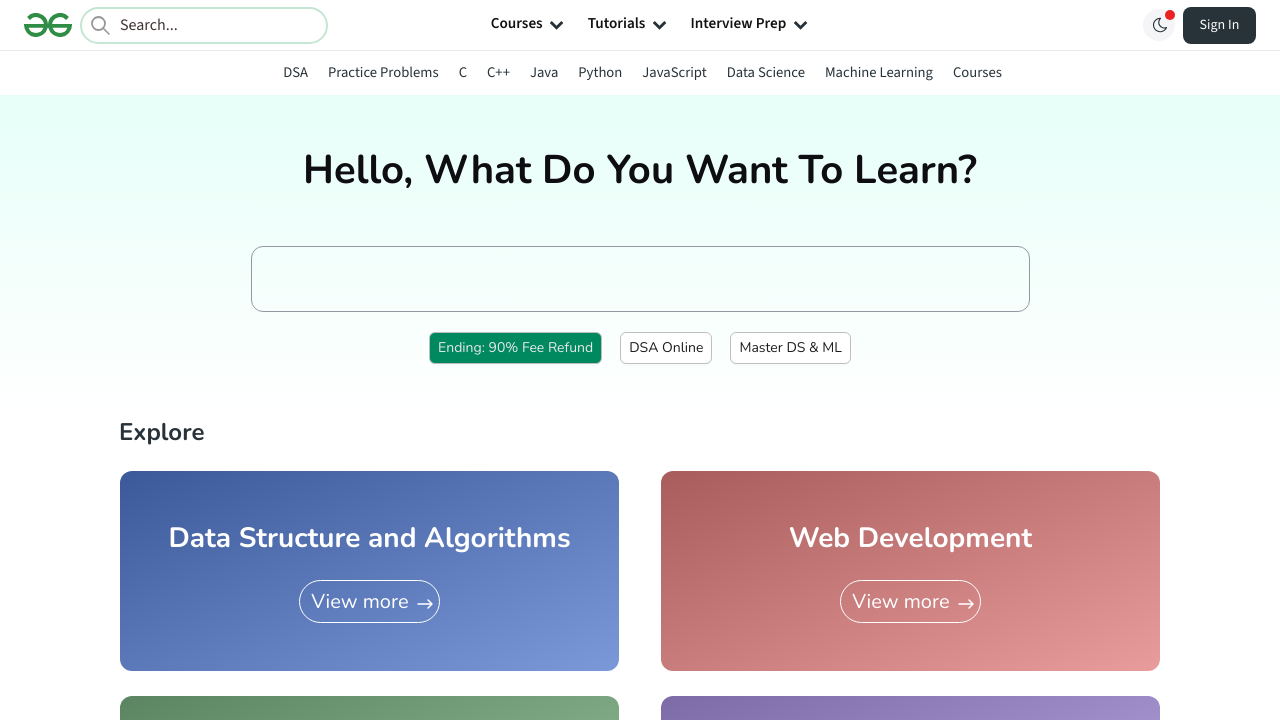

Retrieved href attribute from navigation link 3: https://www.geeksforgeeks.org/c/c-programming-language/
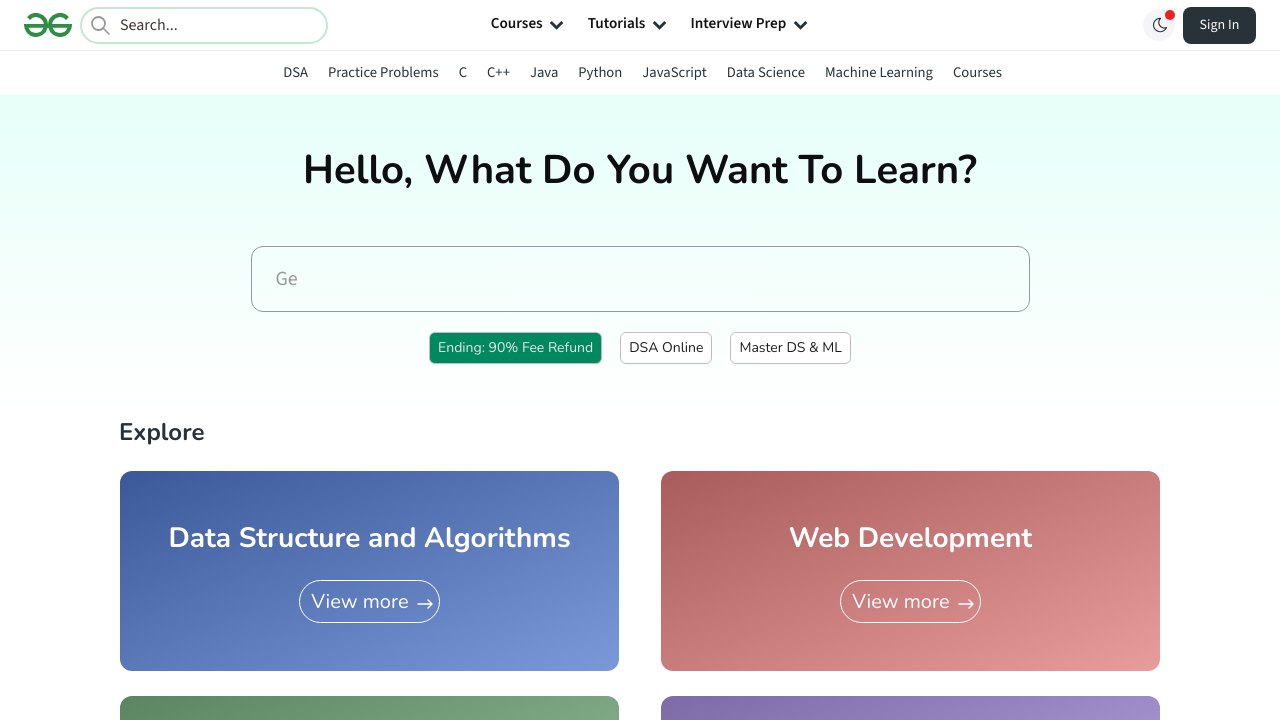

Verified navigation link 3 has valid href attribute
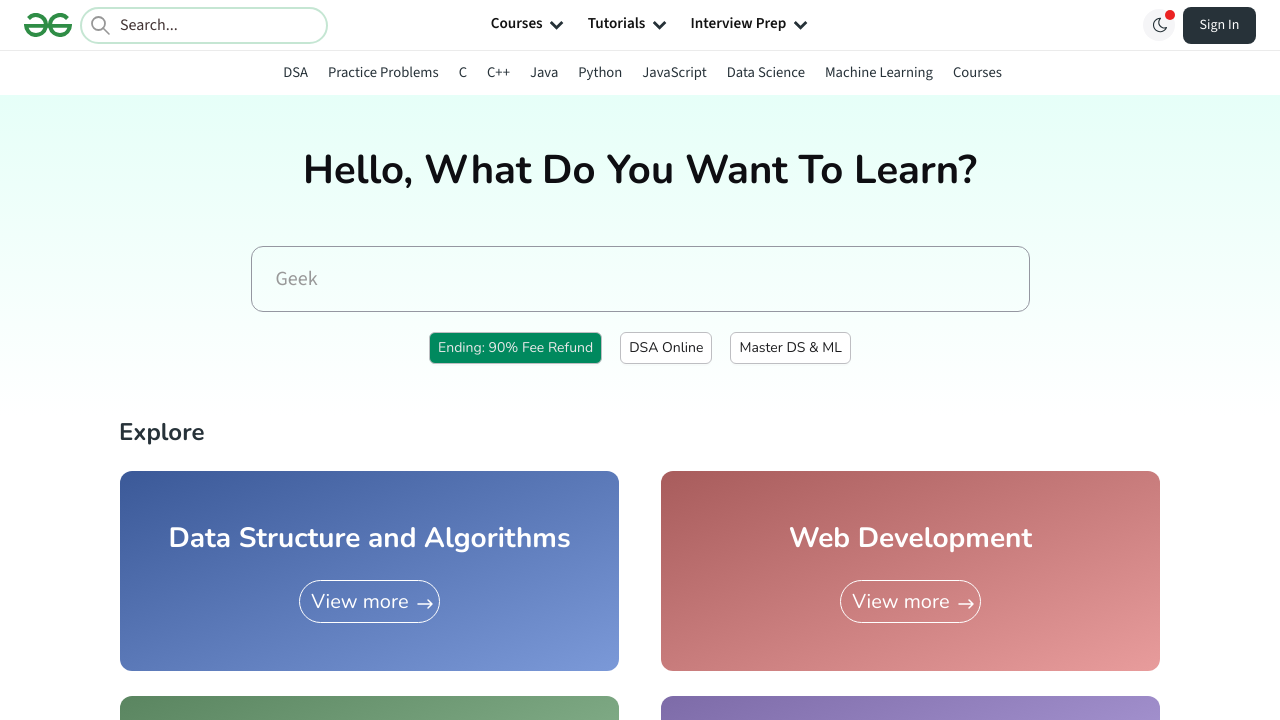

Opened new tab for navigation link 3
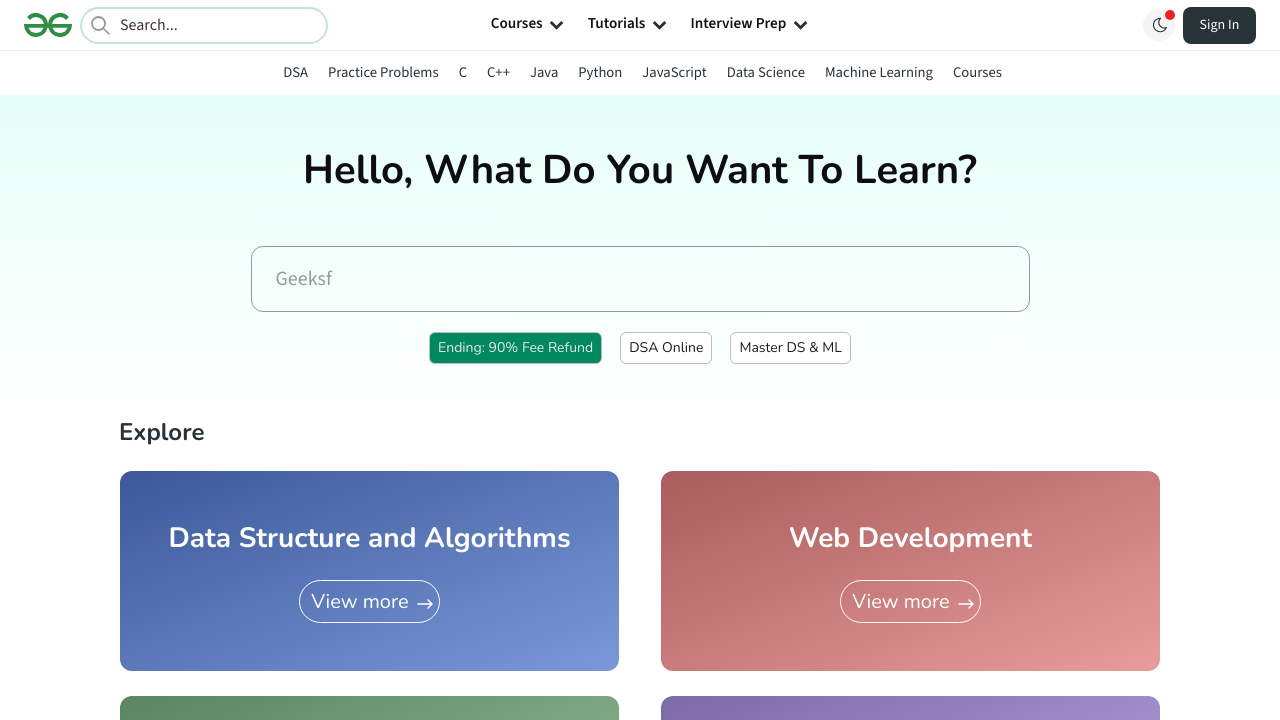

Navigated to https://www.geeksforgeeks.org/c/c-programming-language/ in new tab
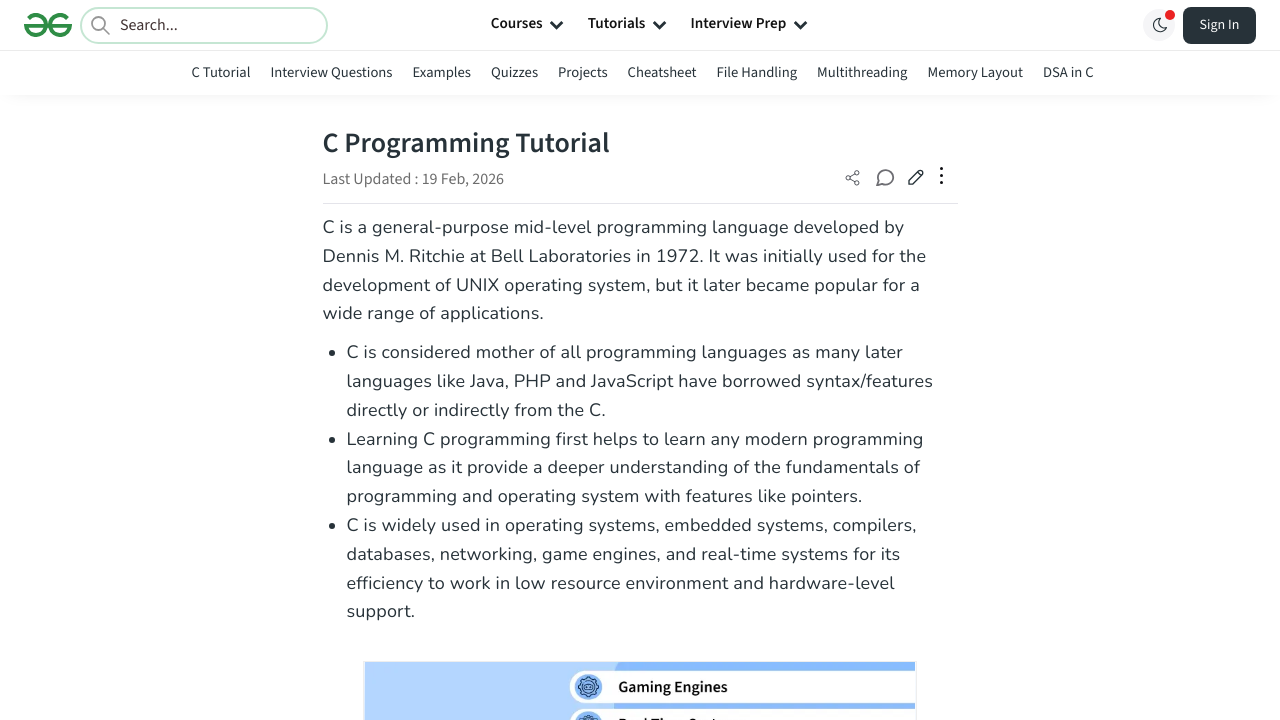

Waited for page to load (domcontentloaded) for link 3
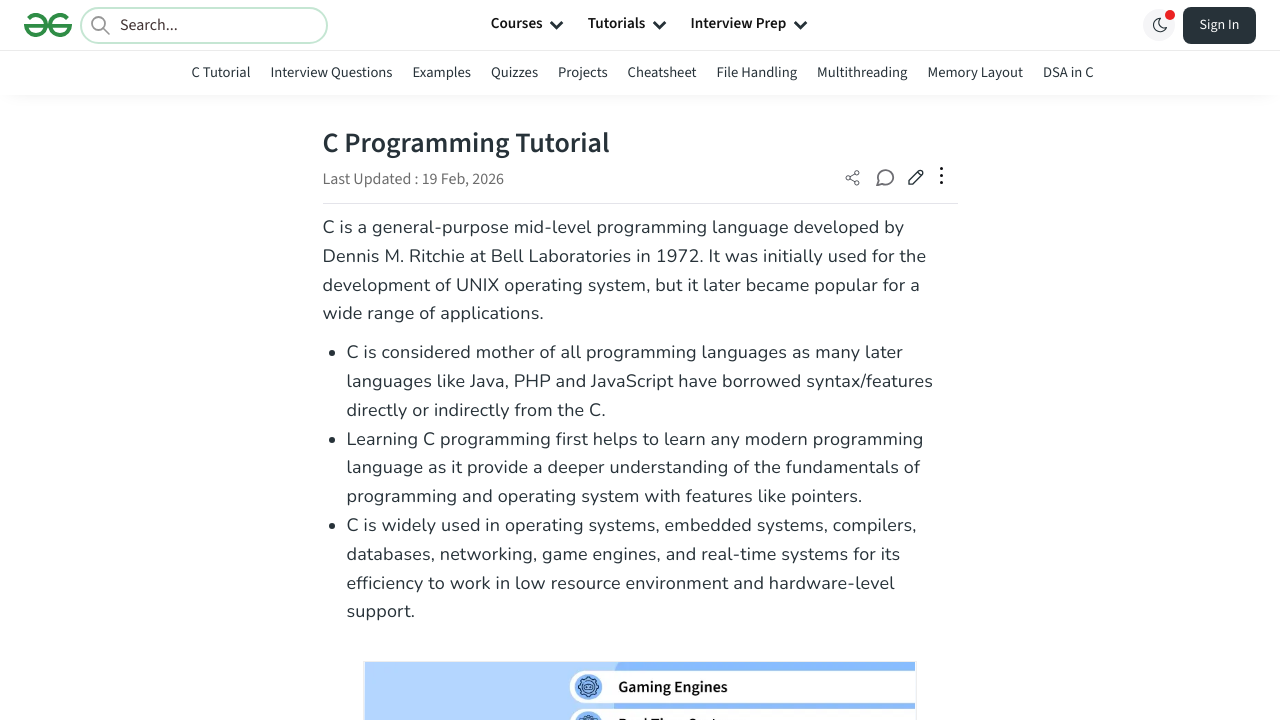

Retrieved page title for link 3: C Programming Tutorial - GeeksforGeeks
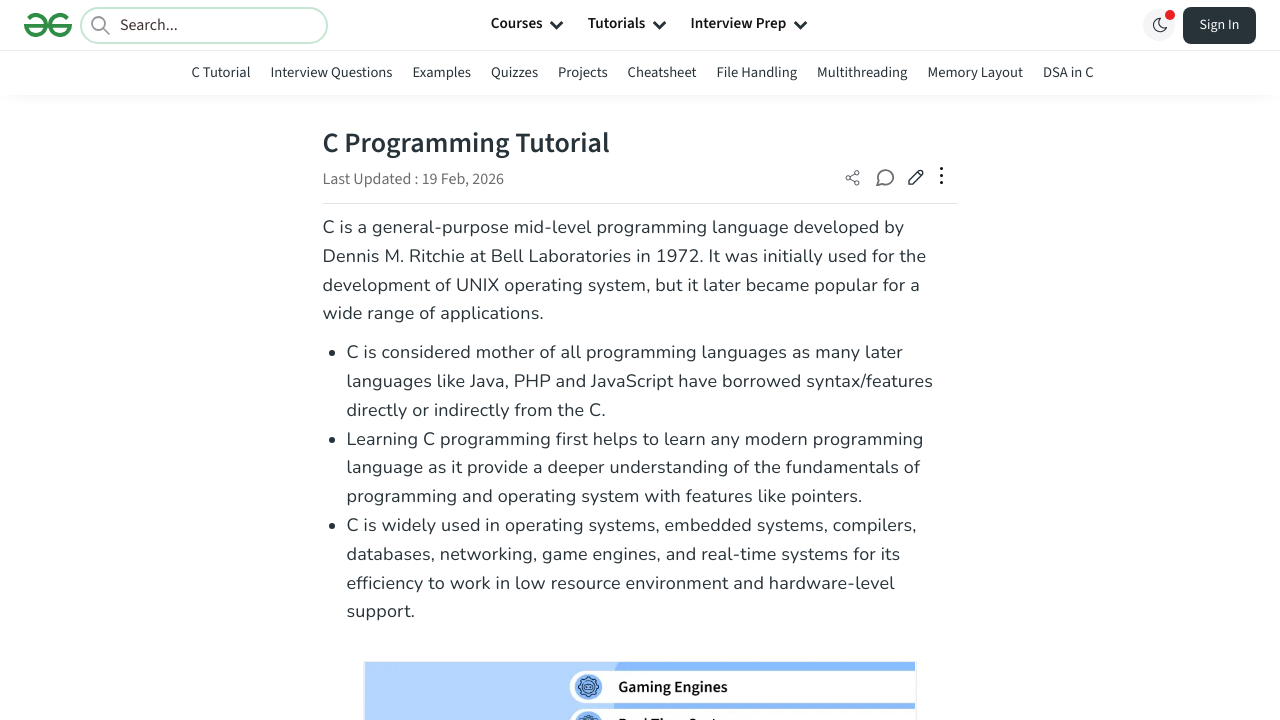

Verified page title is valid for navigation link 3
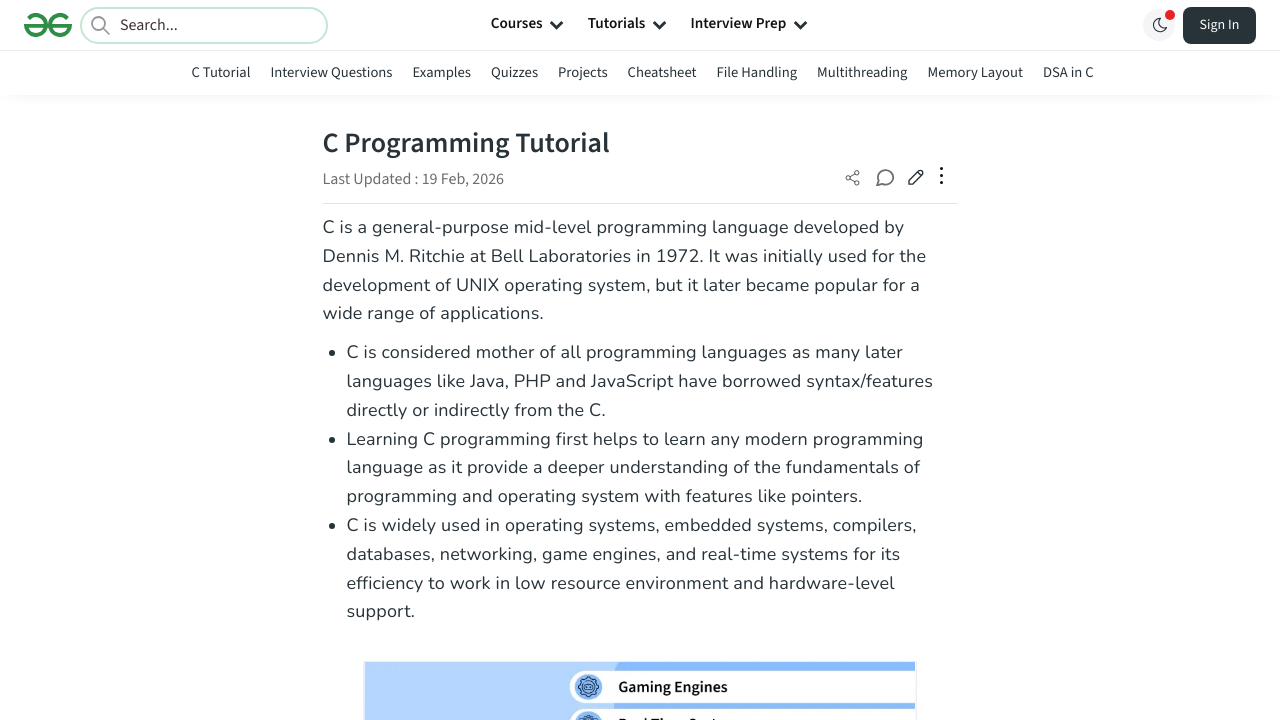

Closed tab for navigation link 3
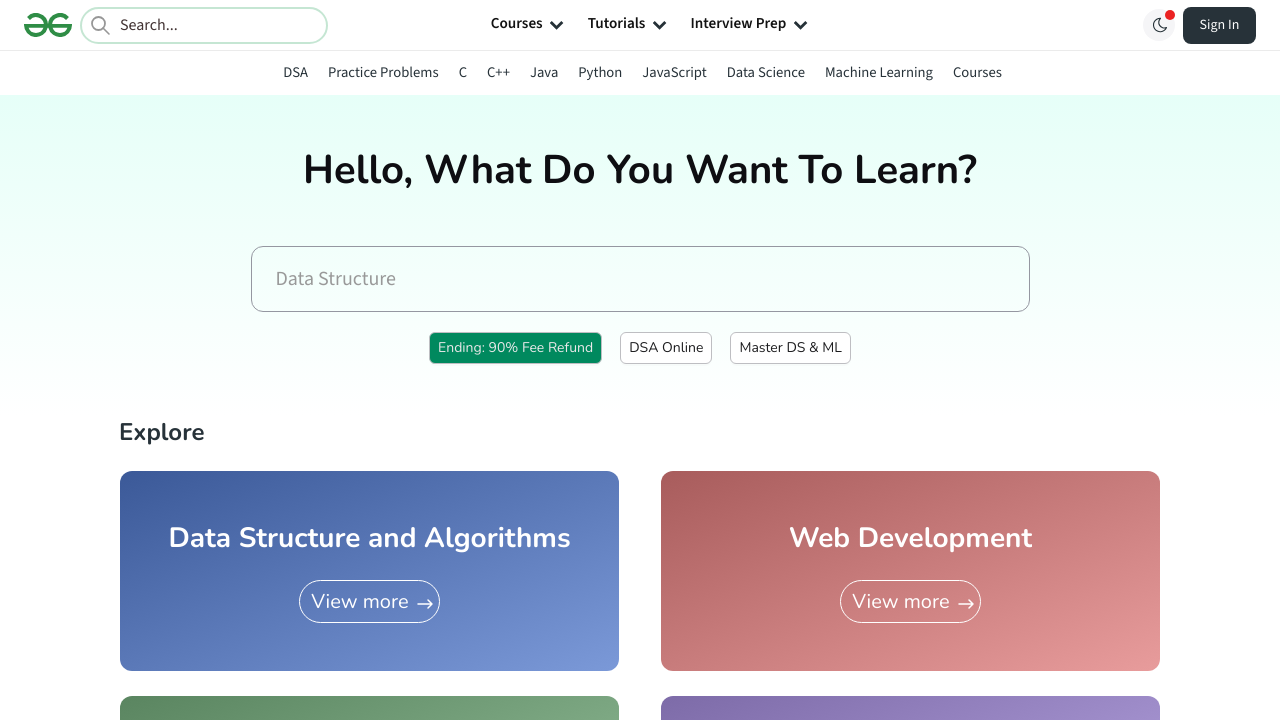

Retrieved href attribute from navigation link 4: https://www.geeksforgeeks.org/cpp/c-plus-plus/
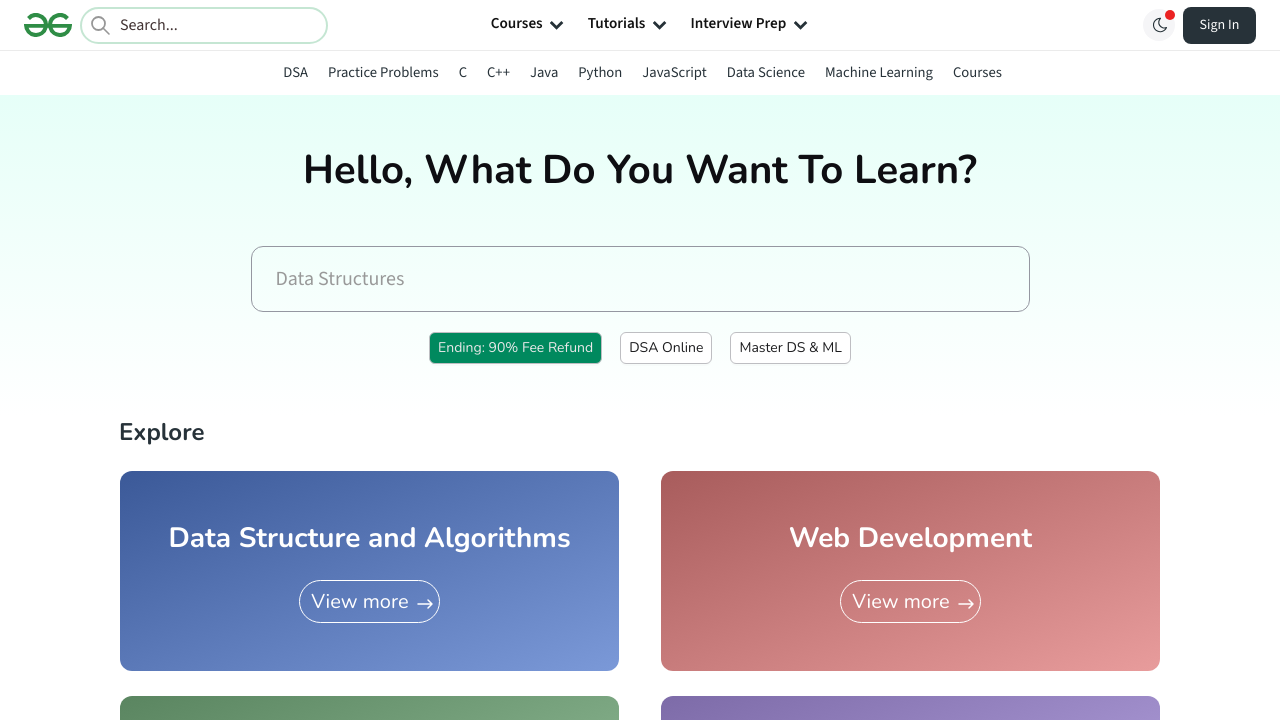

Verified navigation link 4 has valid href attribute
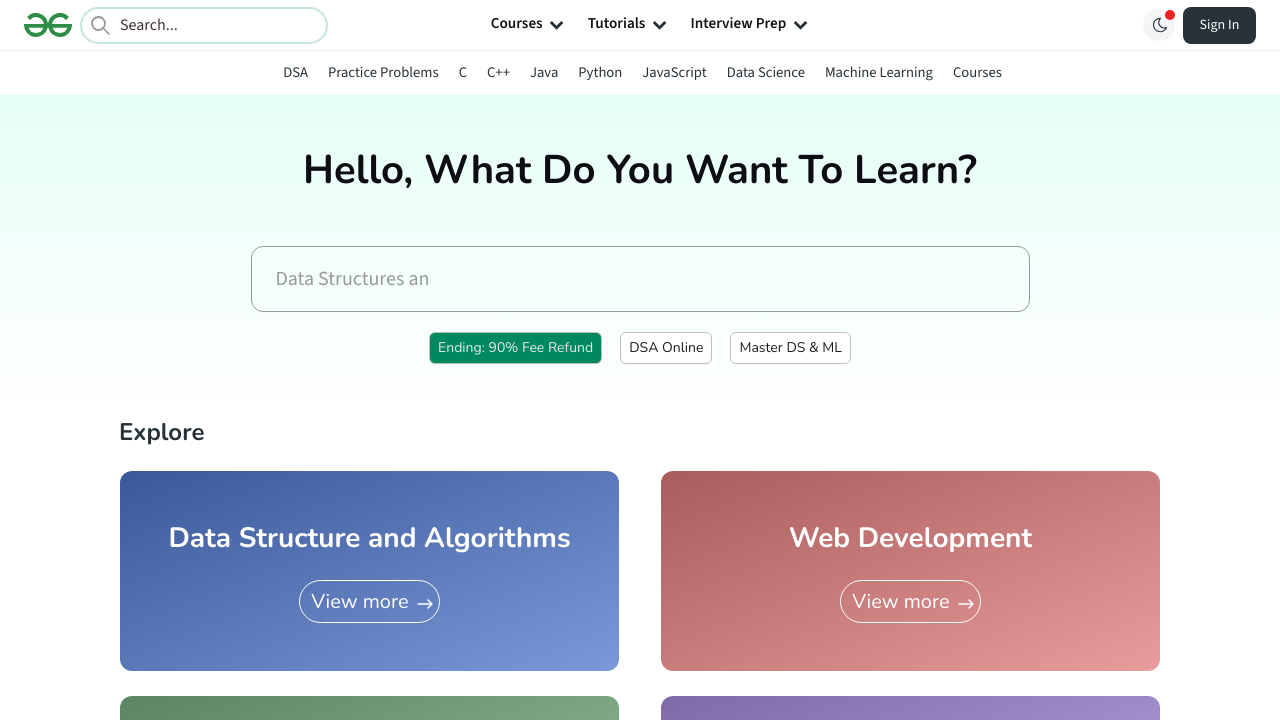

Opened new tab for navigation link 4
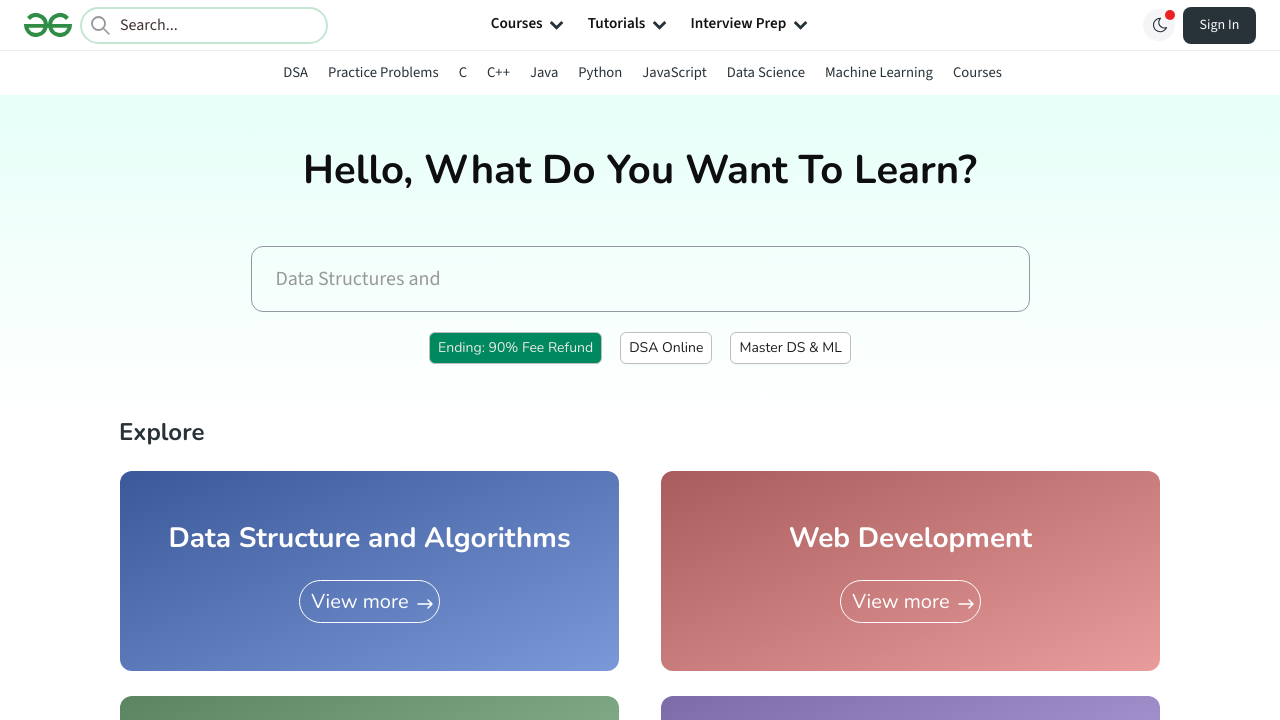

Navigated to https://www.geeksforgeeks.org/cpp/c-plus-plus/ in new tab
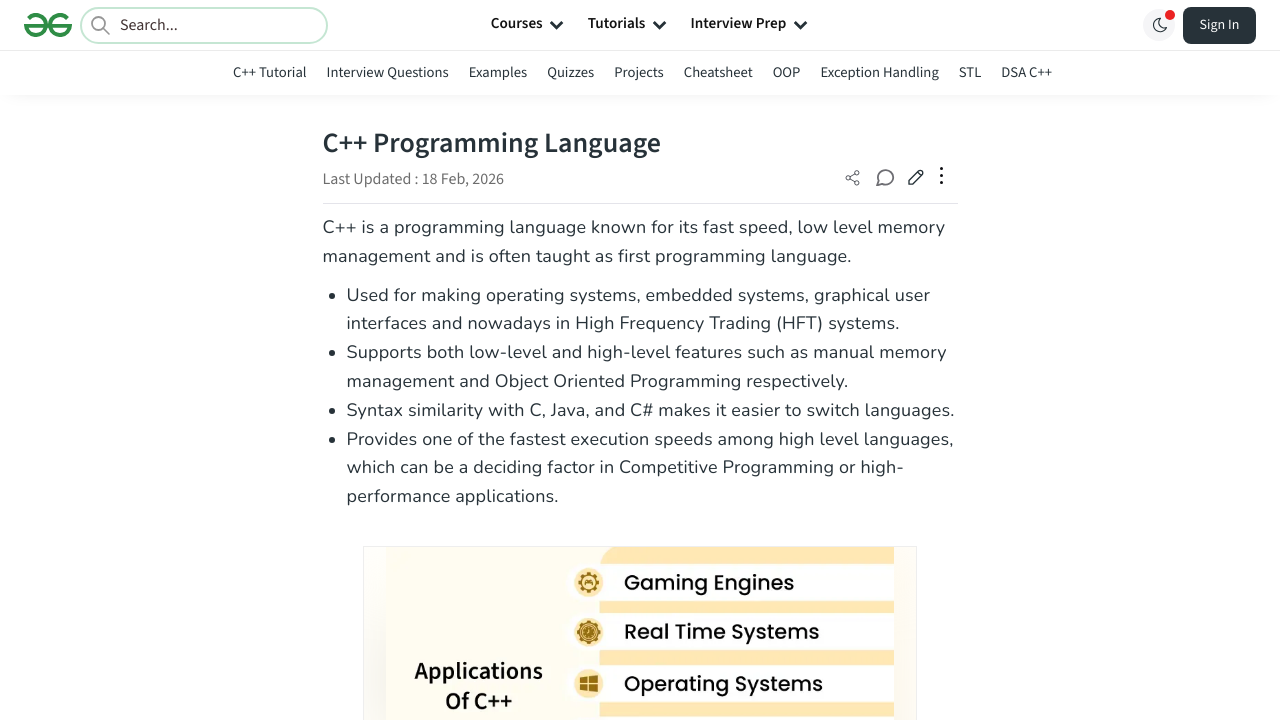

Waited for page to load (domcontentloaded) for link 4
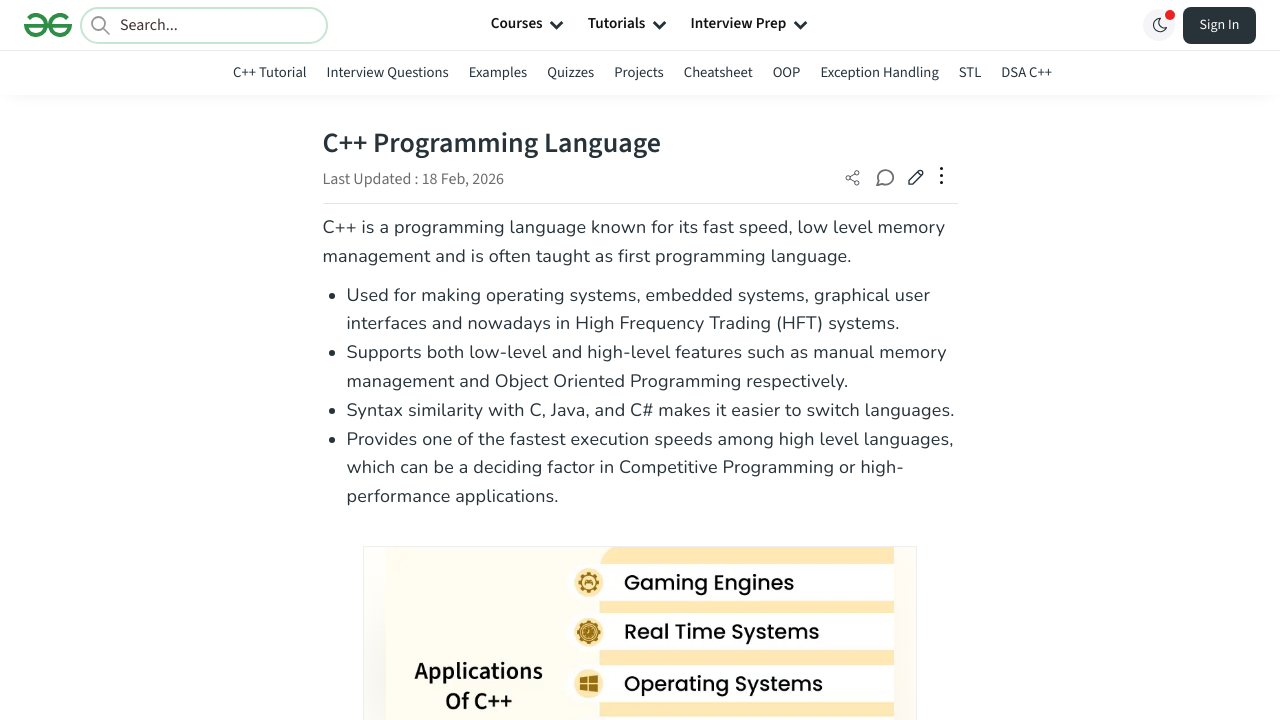

Retrieved page title for link 4: C++ Programming Language - GeeksforGeeks
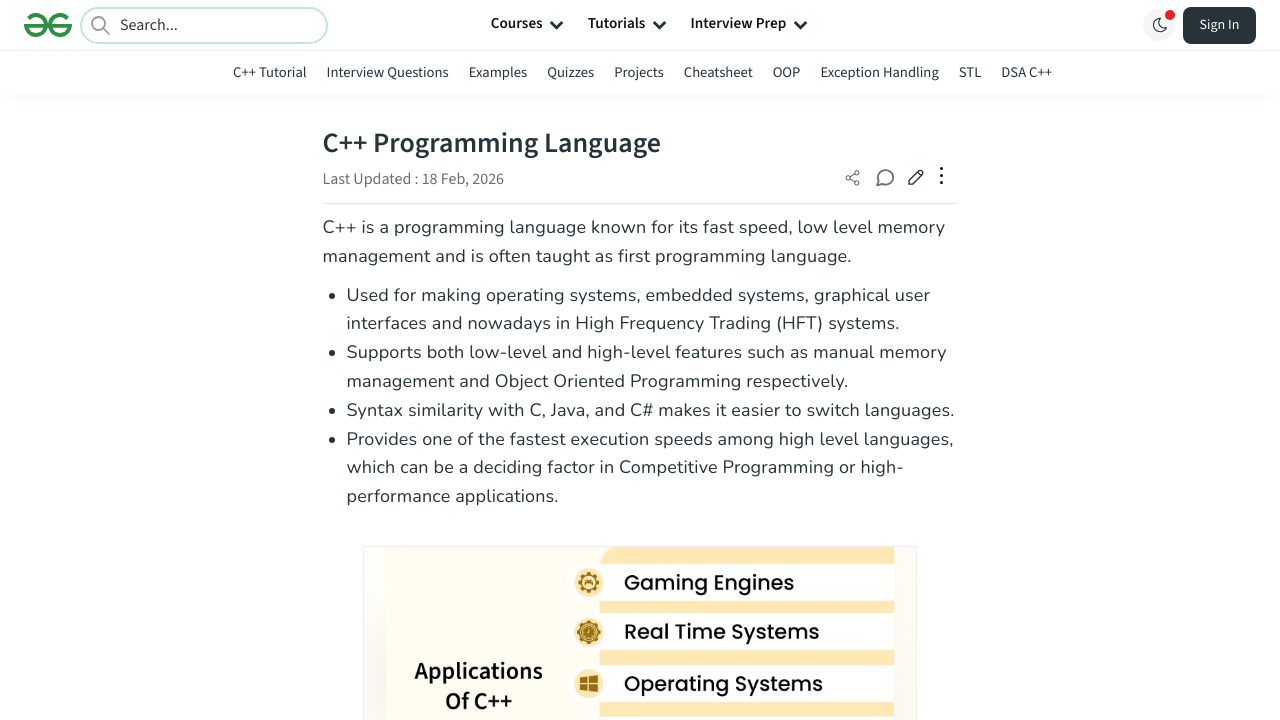

Verified page title is valid for navigation link 4
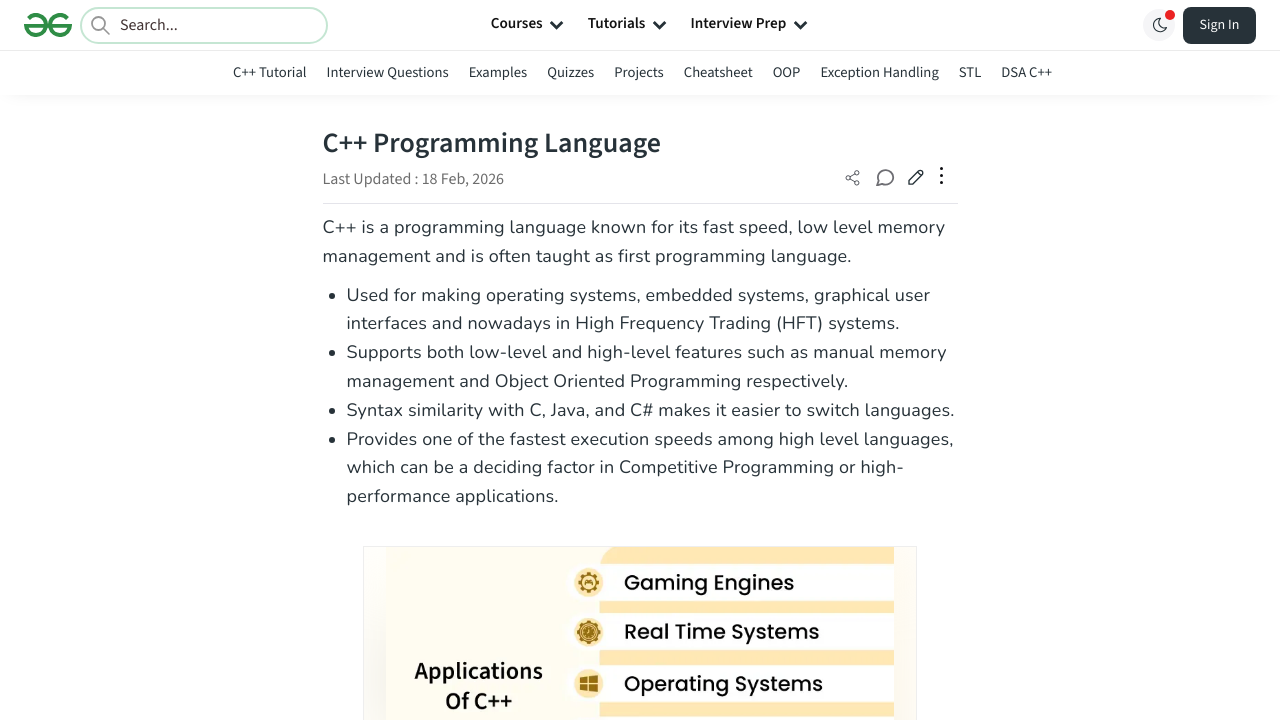

Closed tab for navigation link 4
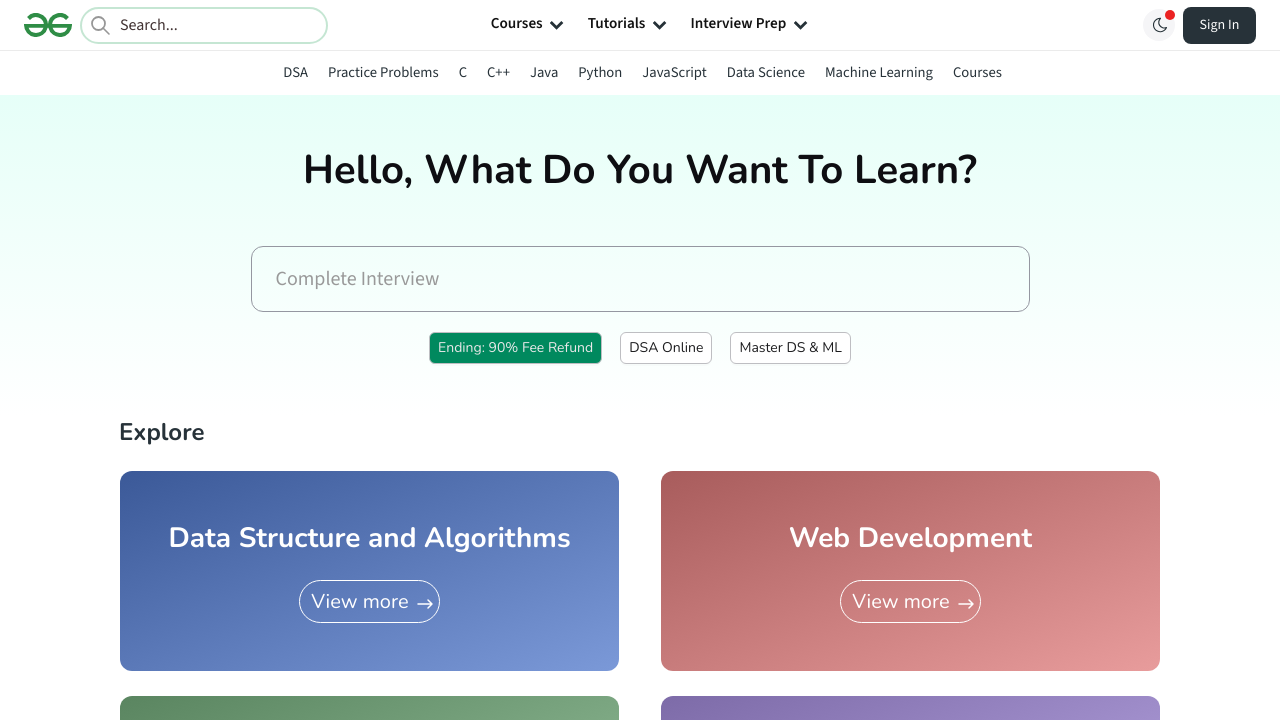

Retrieved href attribute from navigation link 5: https://www.geeksforgeeks.org/java/java/
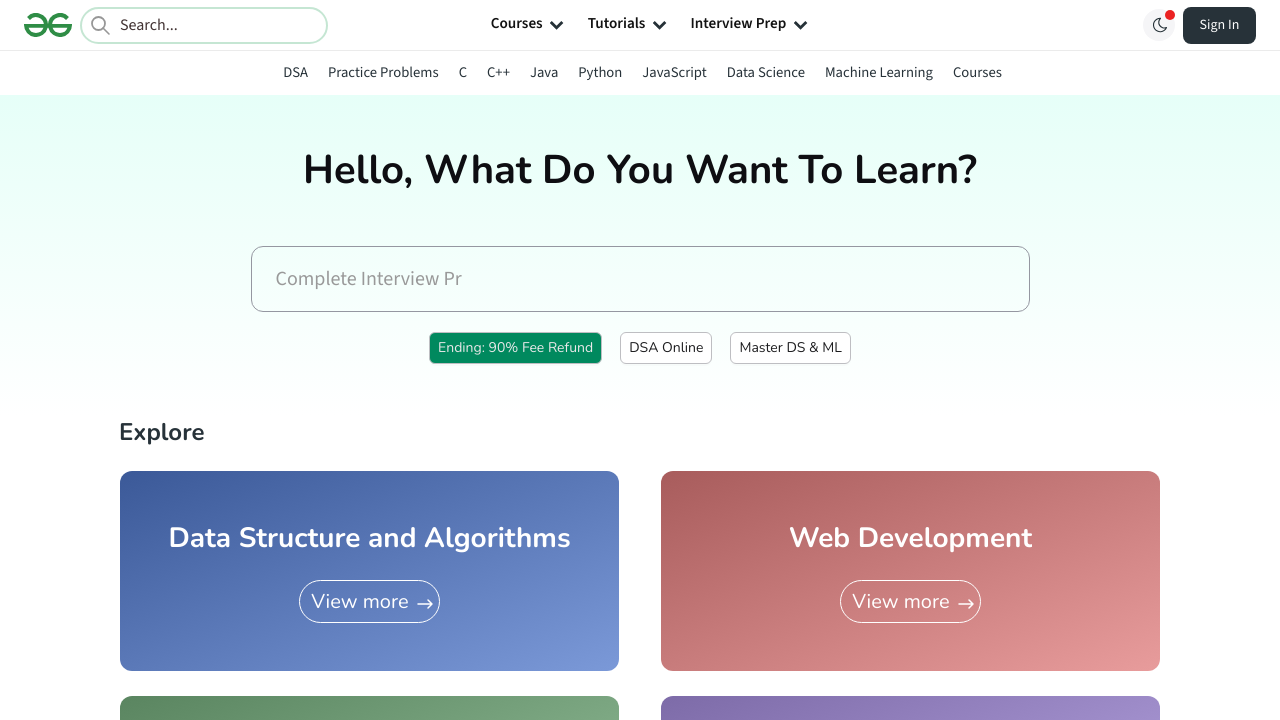

Verified navigation link 5 has valid href attribute
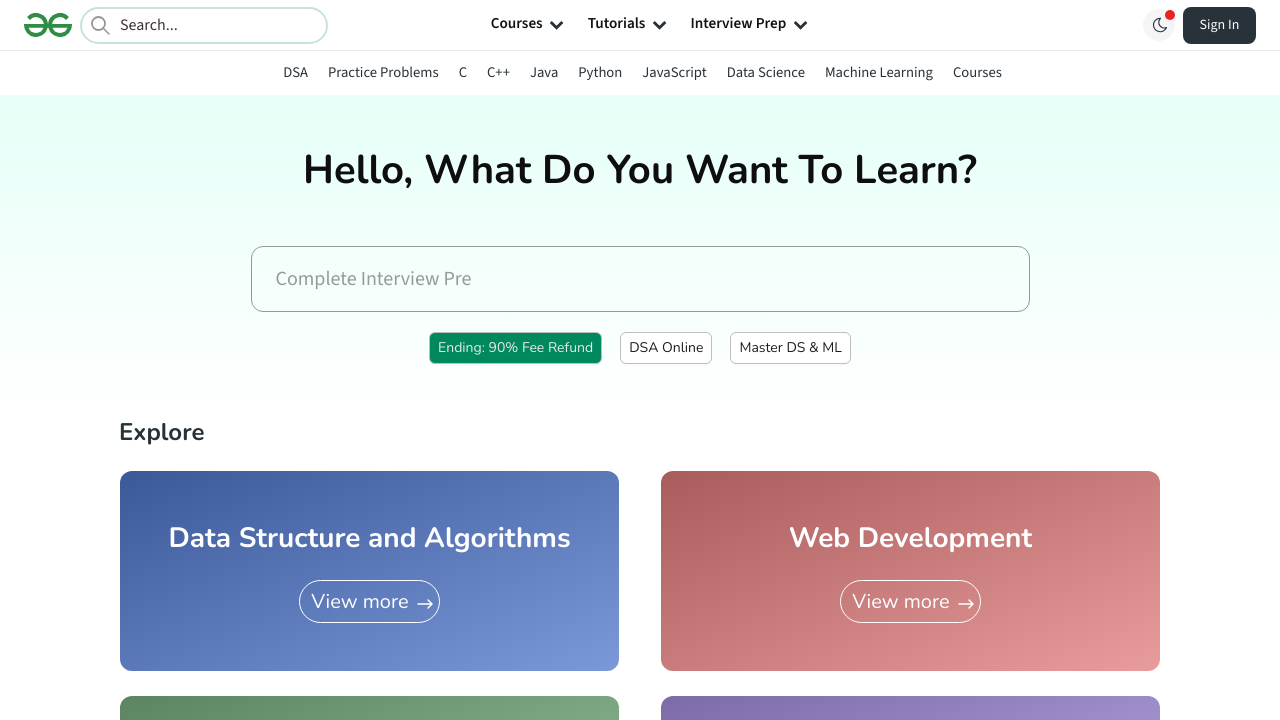

Opened new tab for navigation link 5
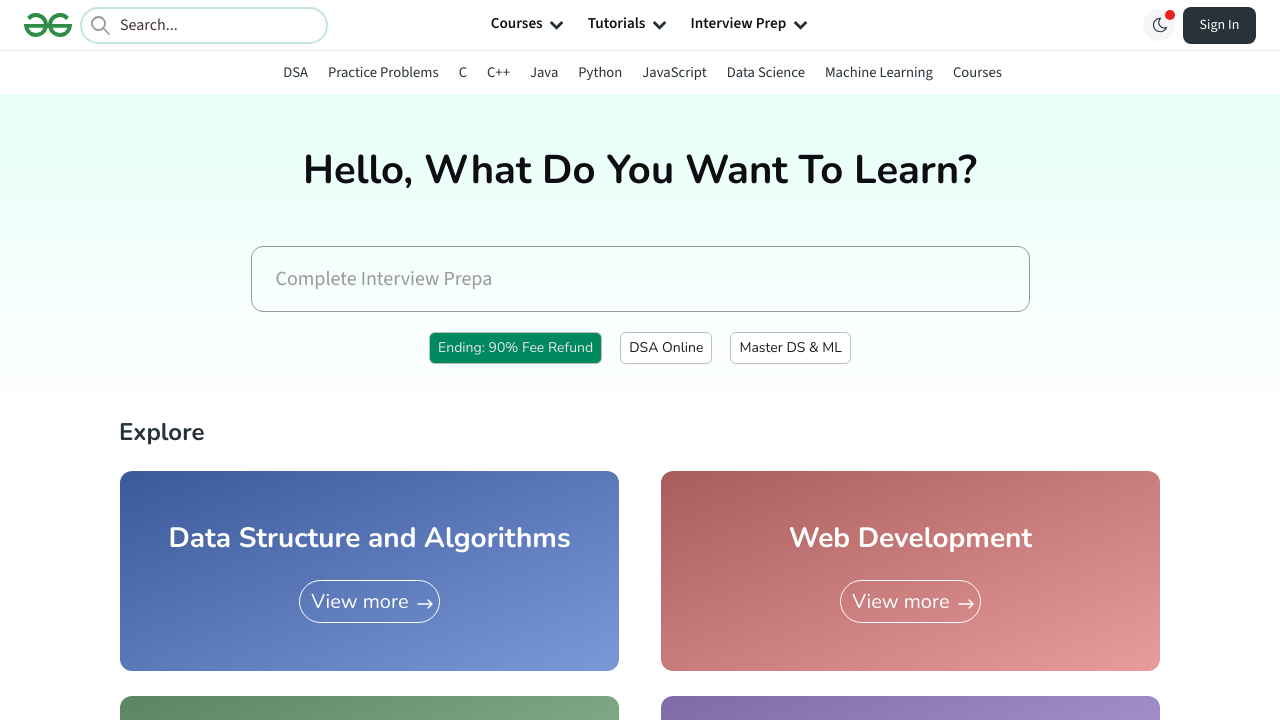

Navigated to https://www.geeksforgeeks.org/java/java/ in new tab
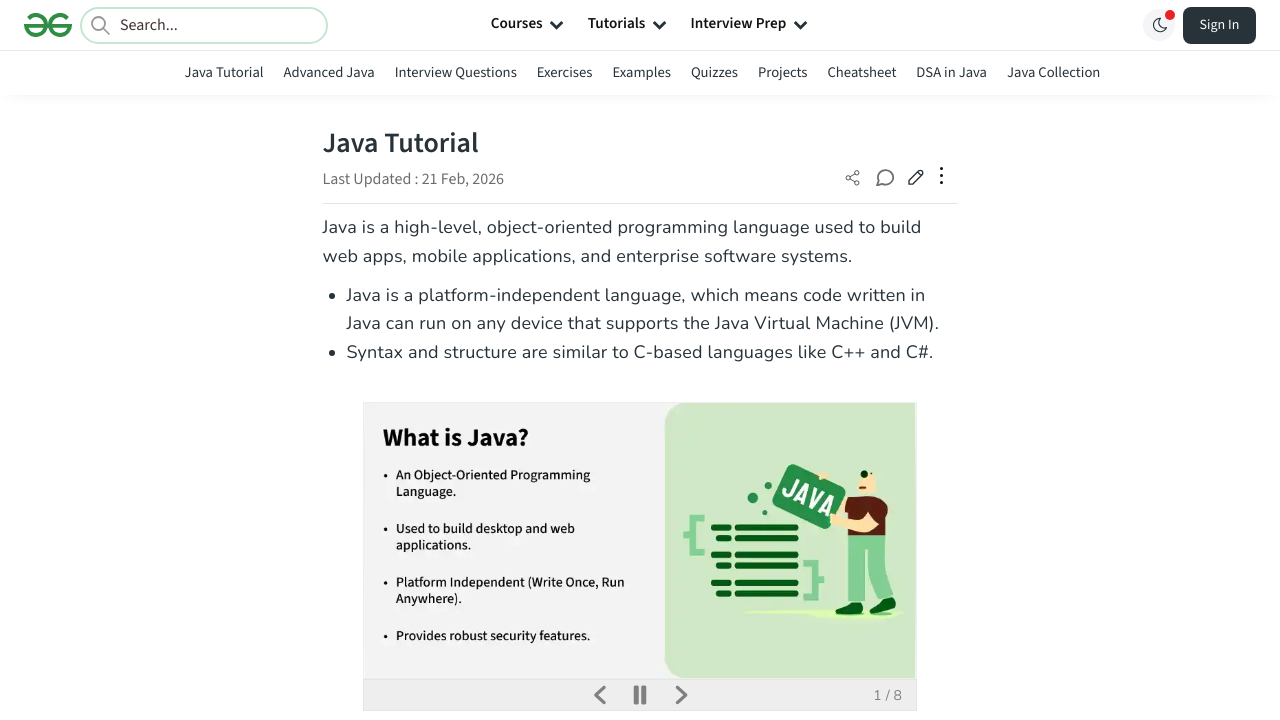

Waited for page to load (domcontentloaded) for link 5
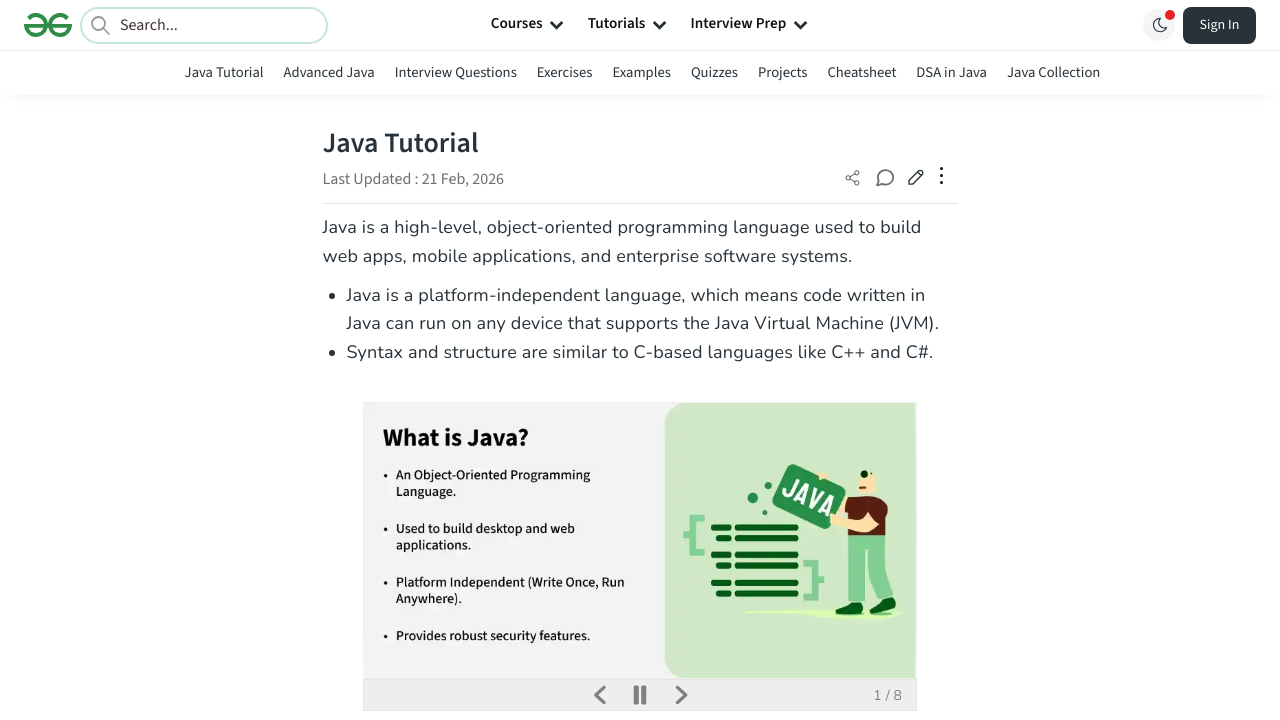

Retrieved page title for link 5: Java Tutorial - GeeksforGeeks
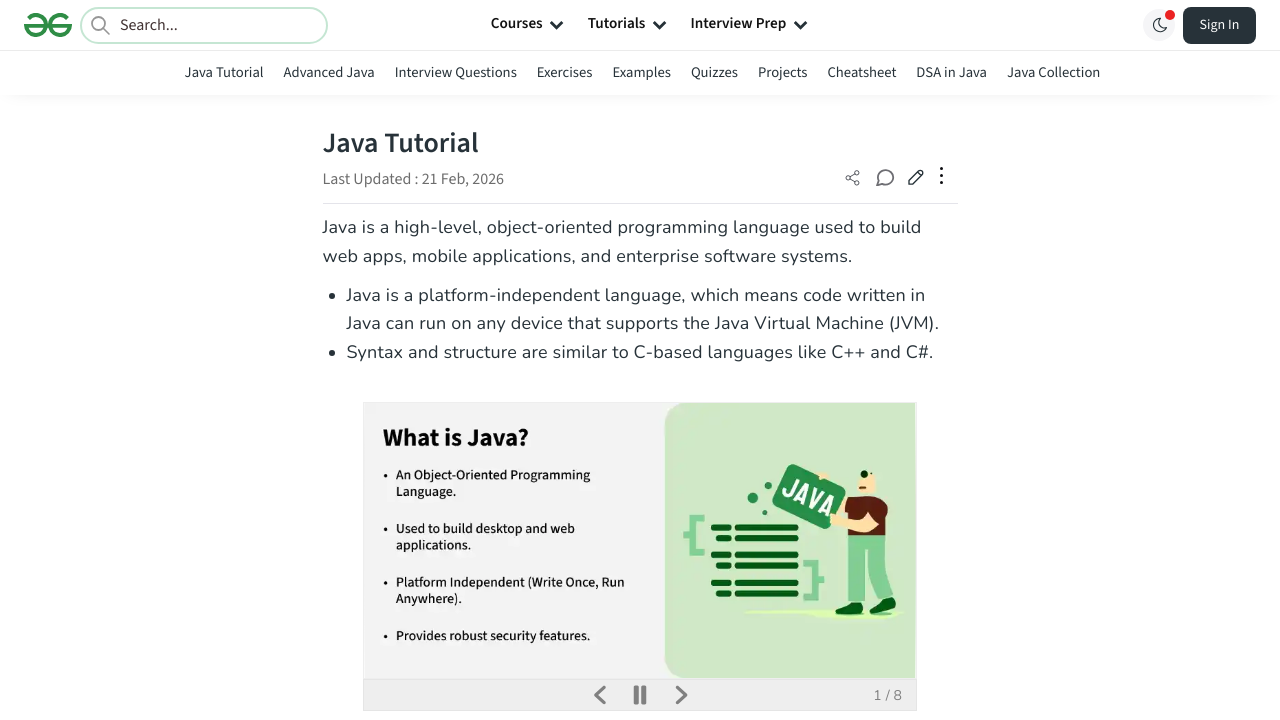

Verified page title is valid for navigation link 5
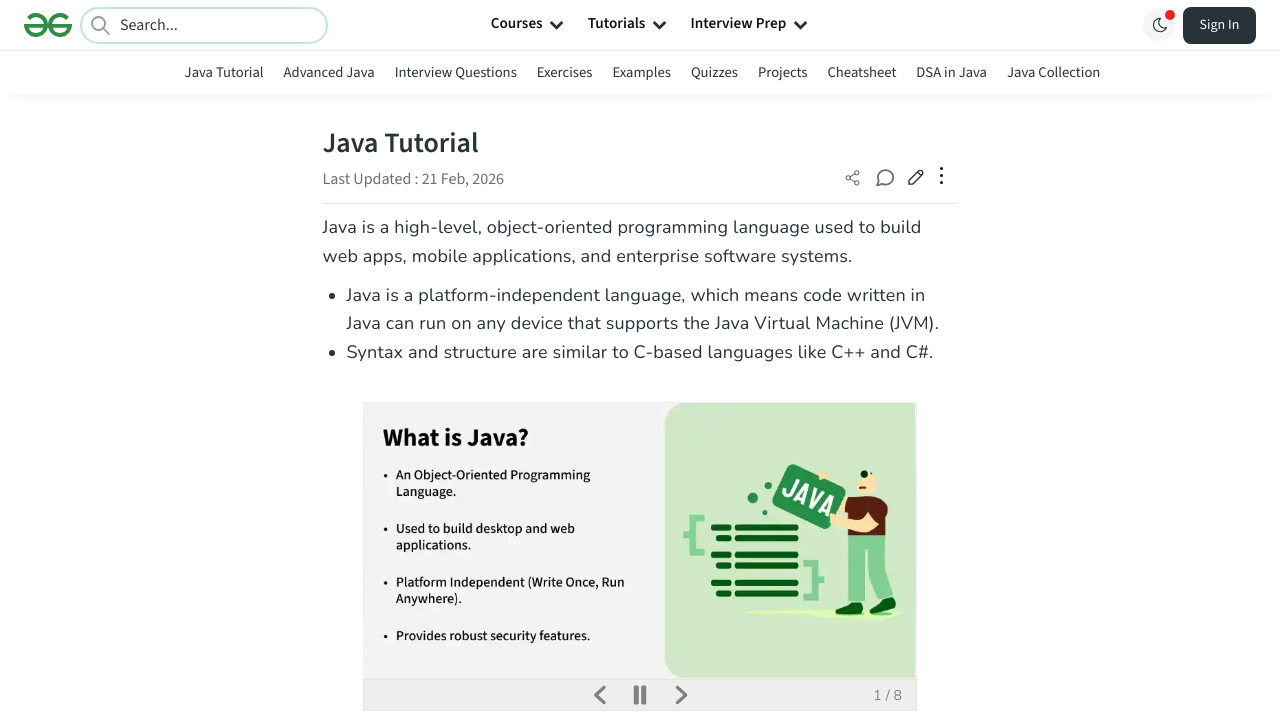

Closed tab for navigation link 5
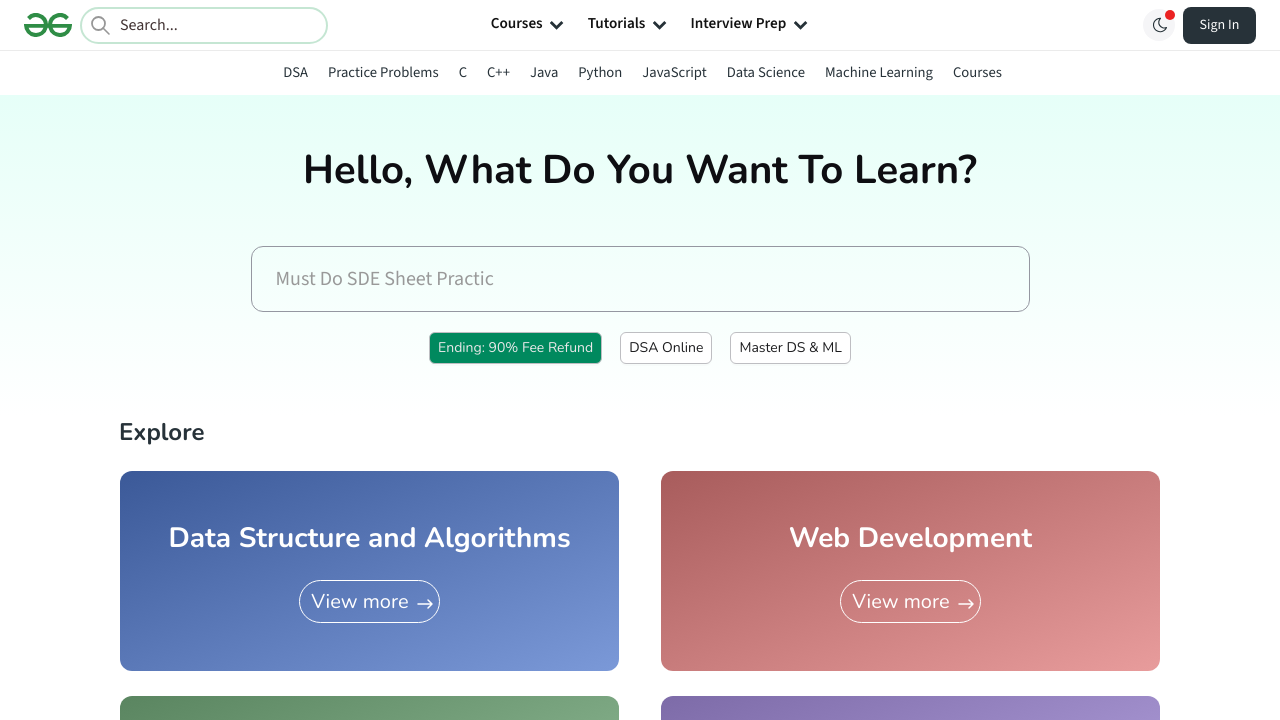

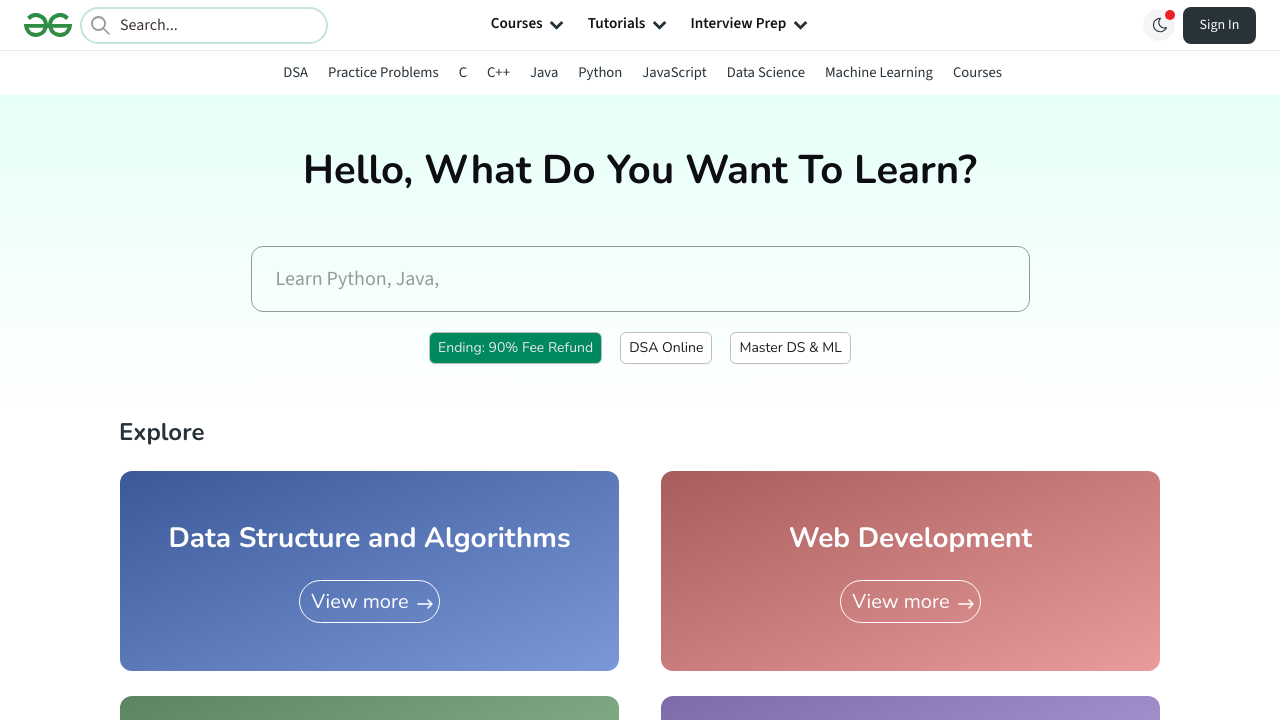